Tests an e-commerce checkout flow by adding specific vegetables to cart, applying a promo code, selecting country, and completing the order

Starting URL: https://rahulshettyacademy.com/seleniumPractise/

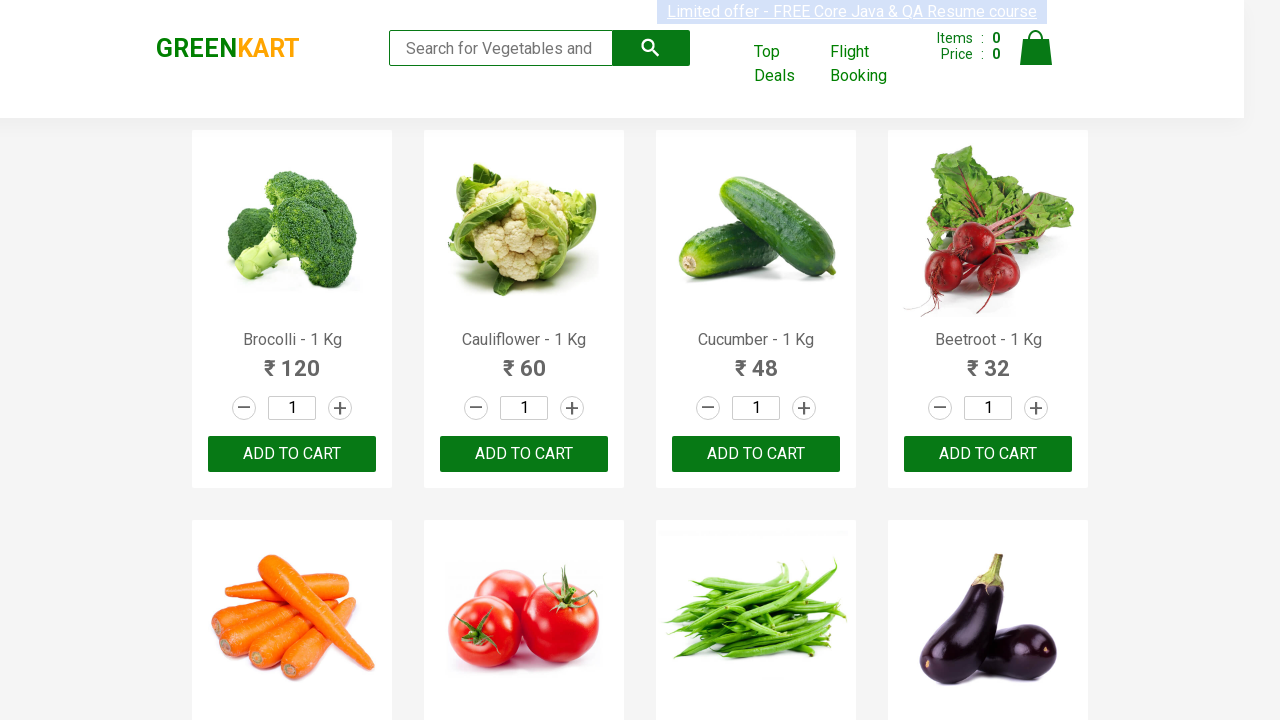

Found all product names on the page
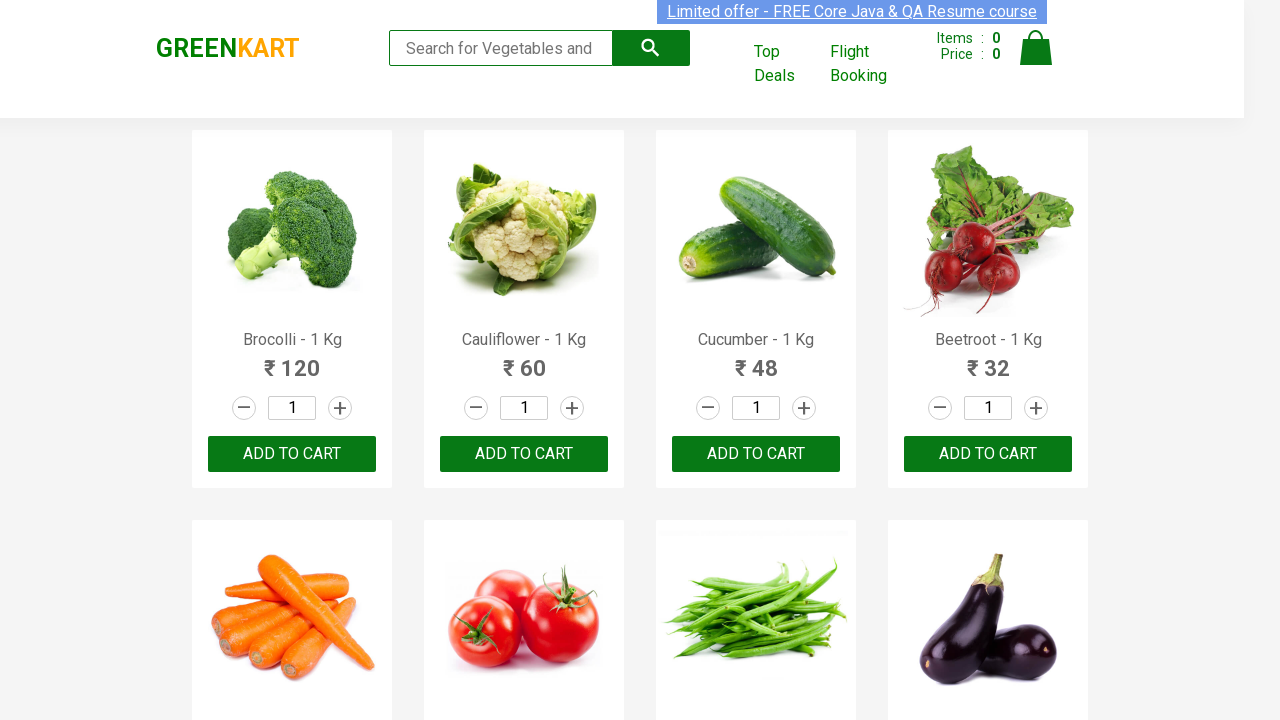

Retrieved text for product 1: 'Brocolli - 1 Kg'
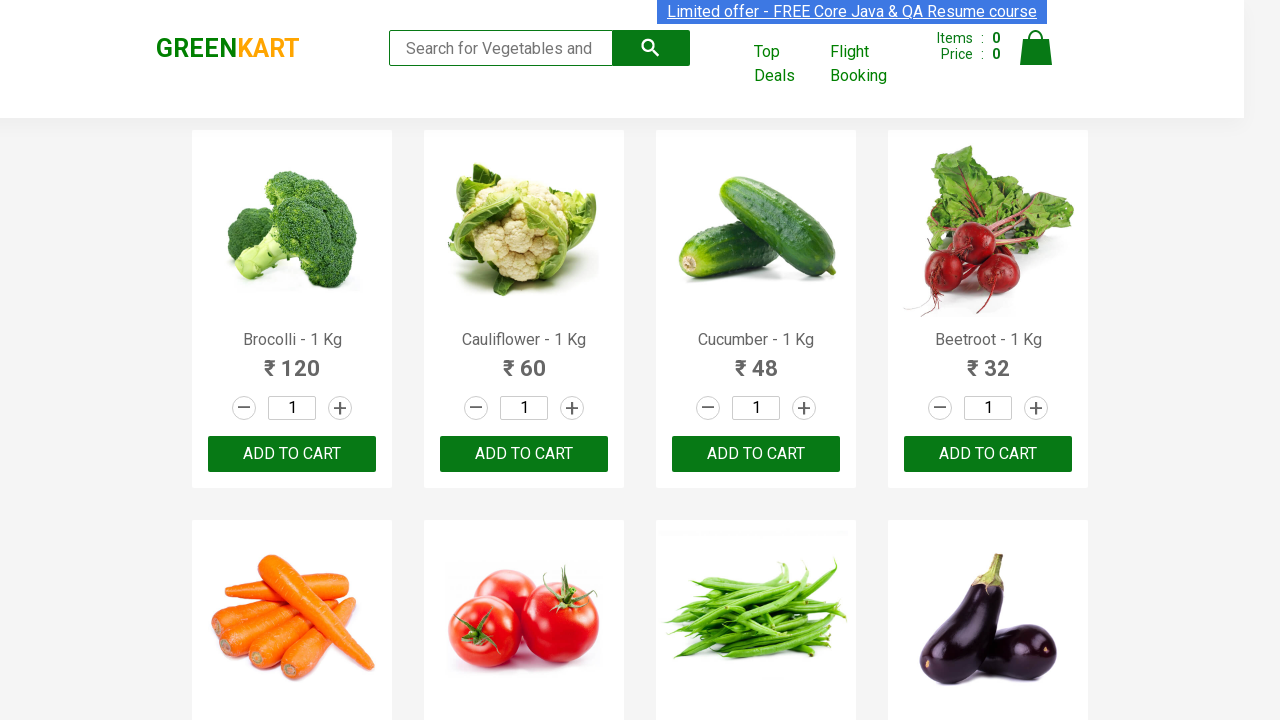

Retrieved text for product 2: 'Cauliflower - 1 Kg'
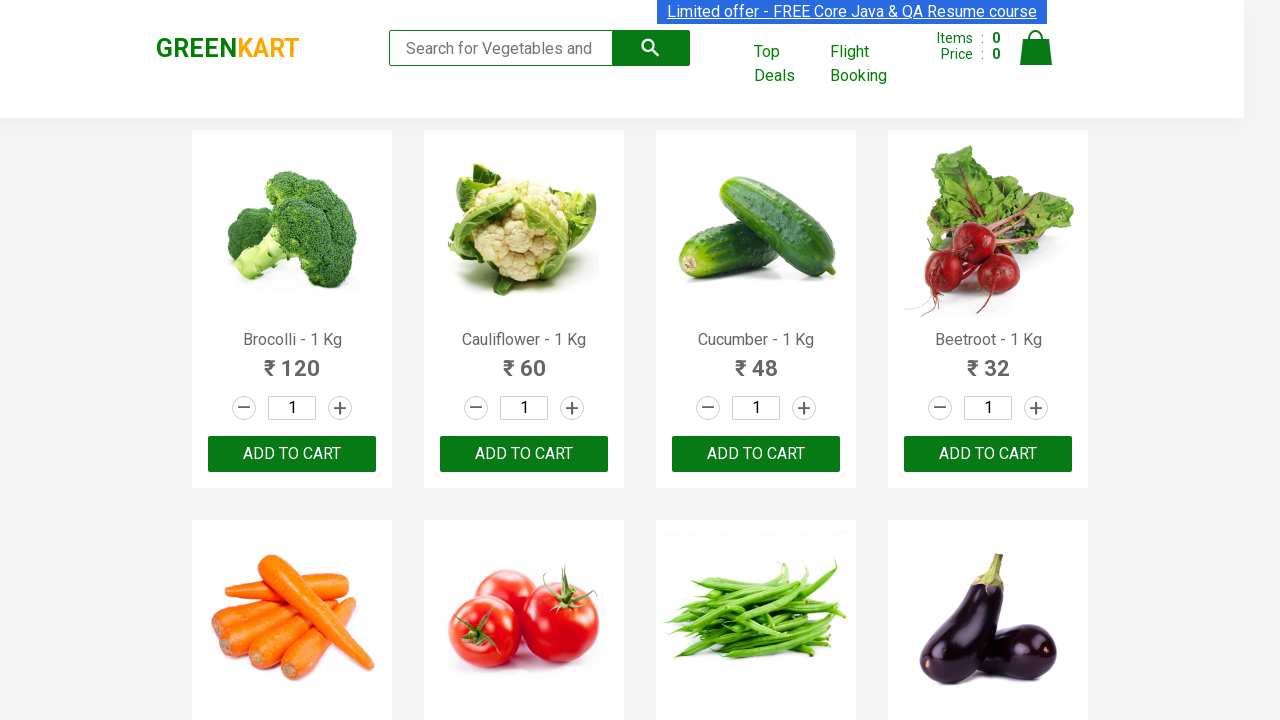

Added 'Cauliflower' to cart
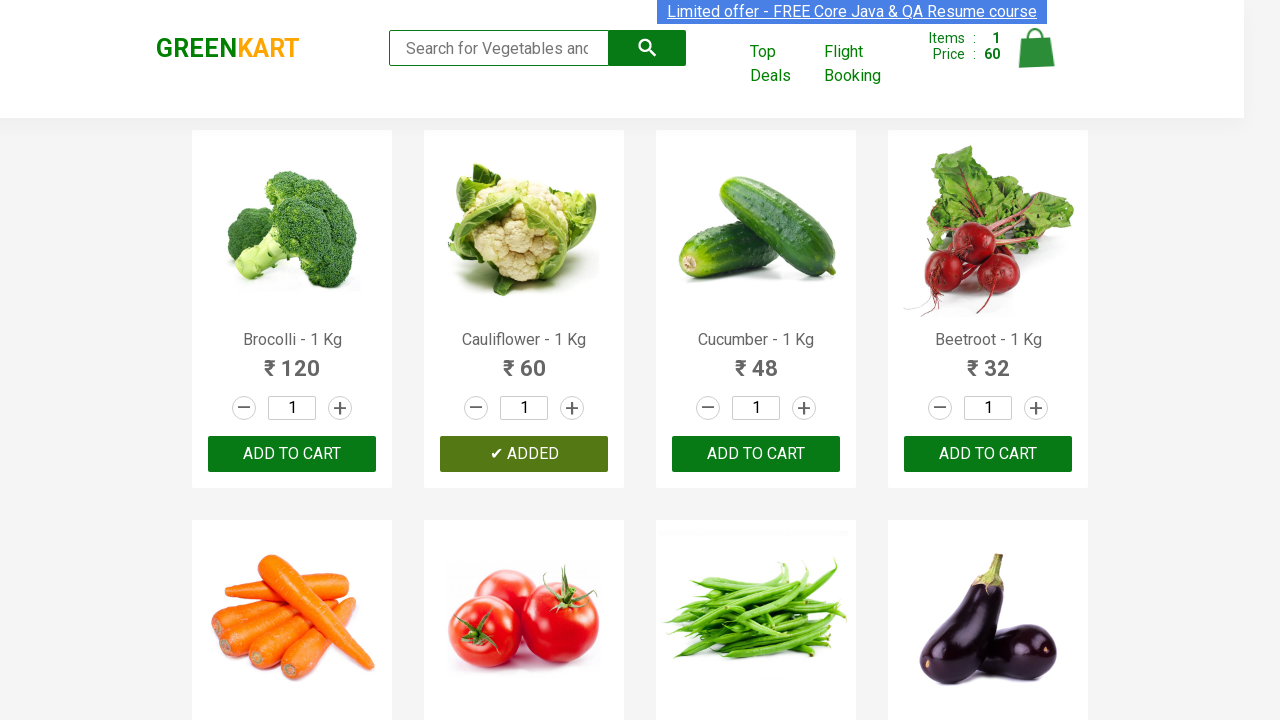

Retrieved text for product 3: 'Cucumber - 1 Kg'
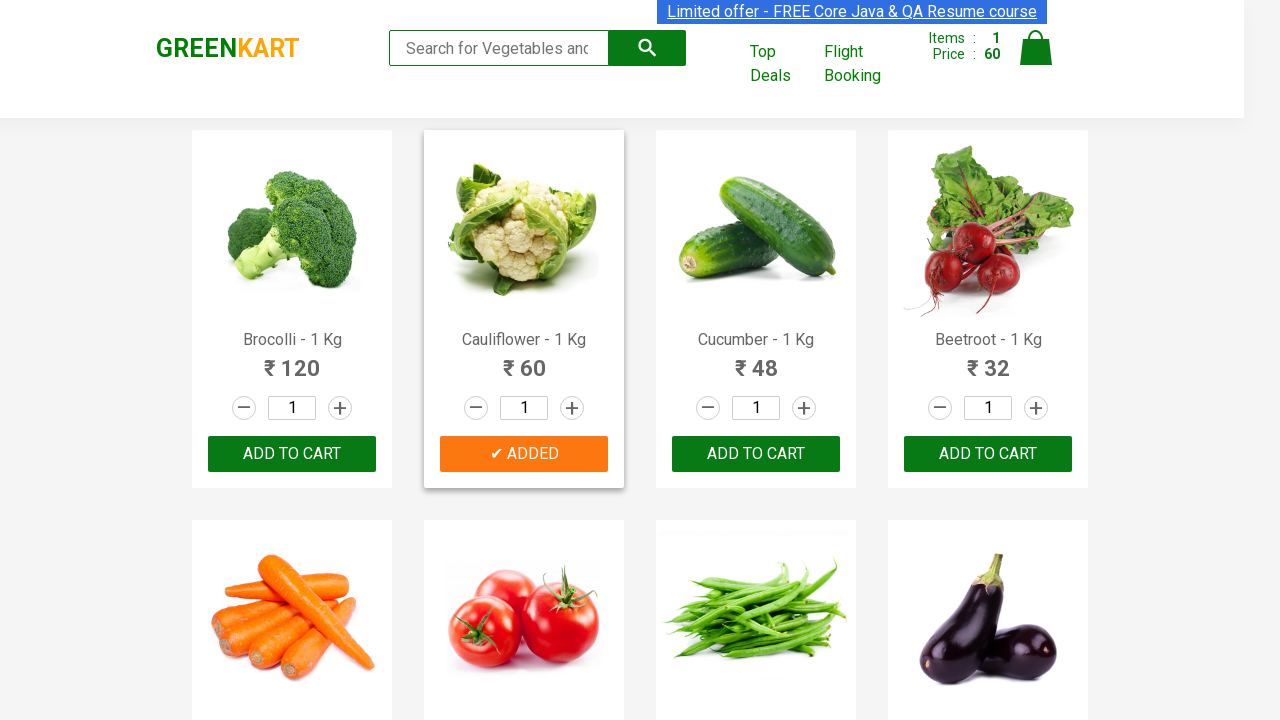

Added 'Cucumber' to cart
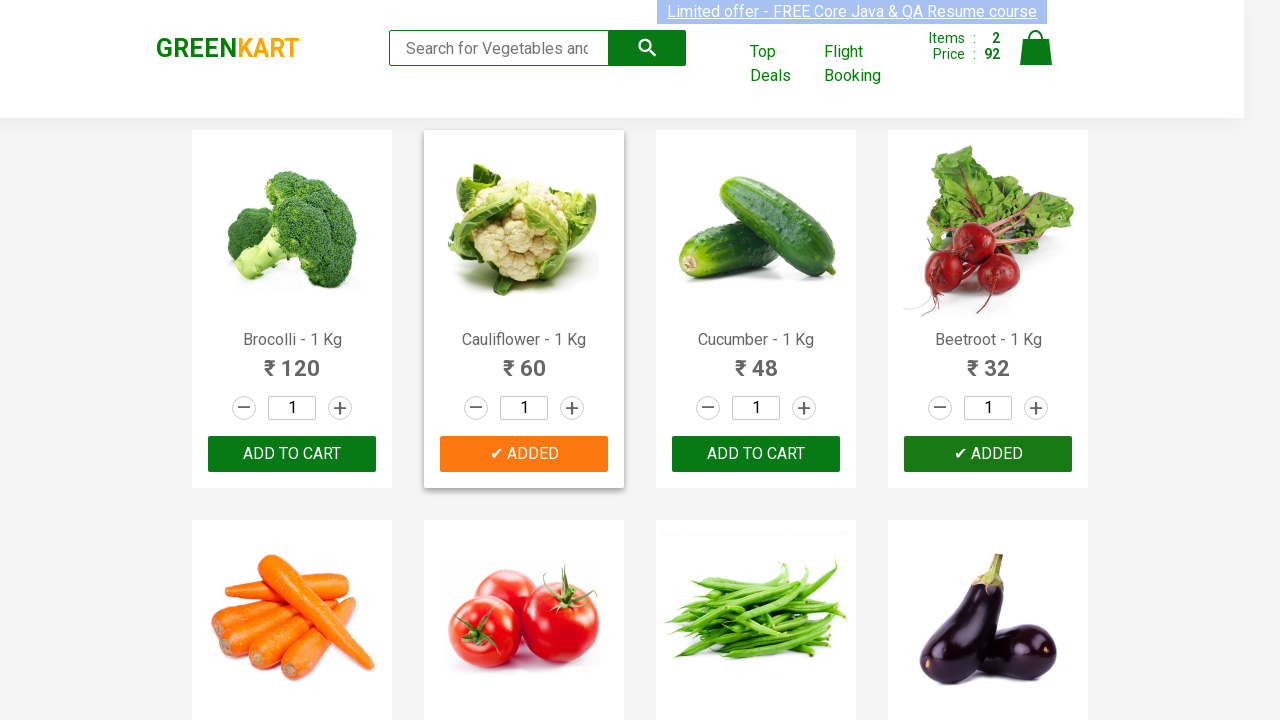

Retrieved text for product 4: 'Beetroot - 1 Kg'
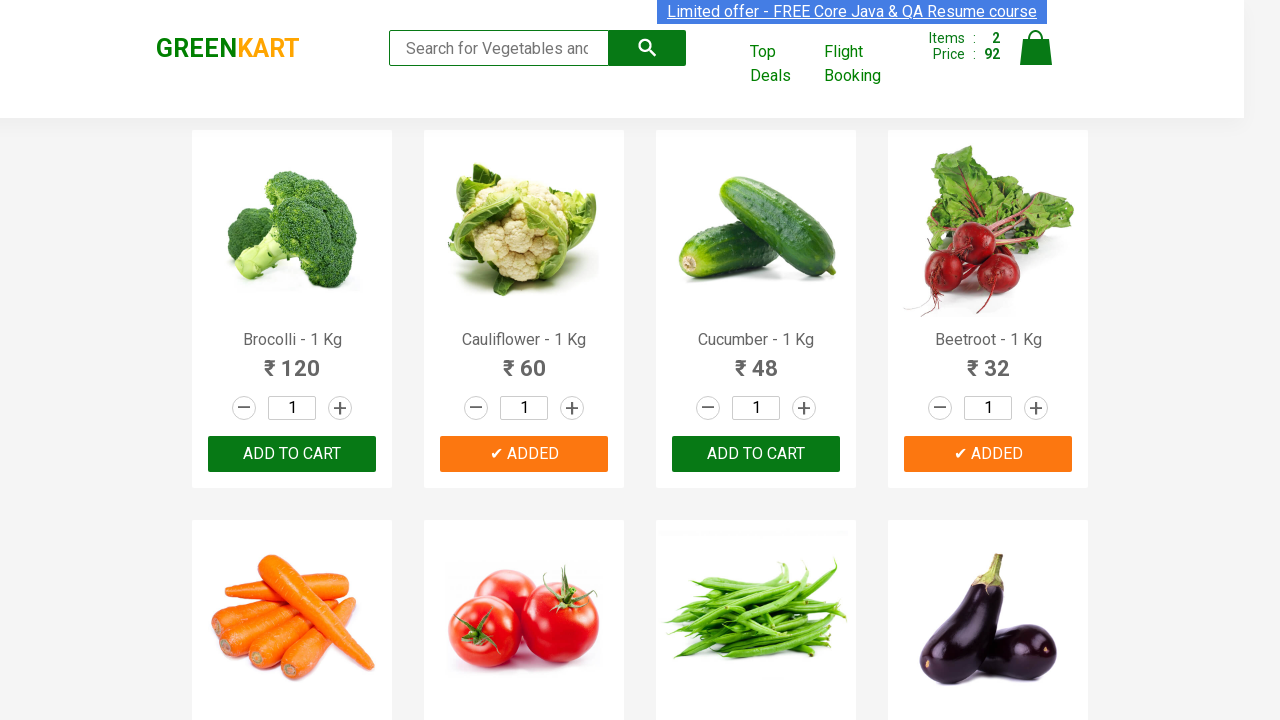

Retrieved text for product 5: 'Carrot - 1 Kg'
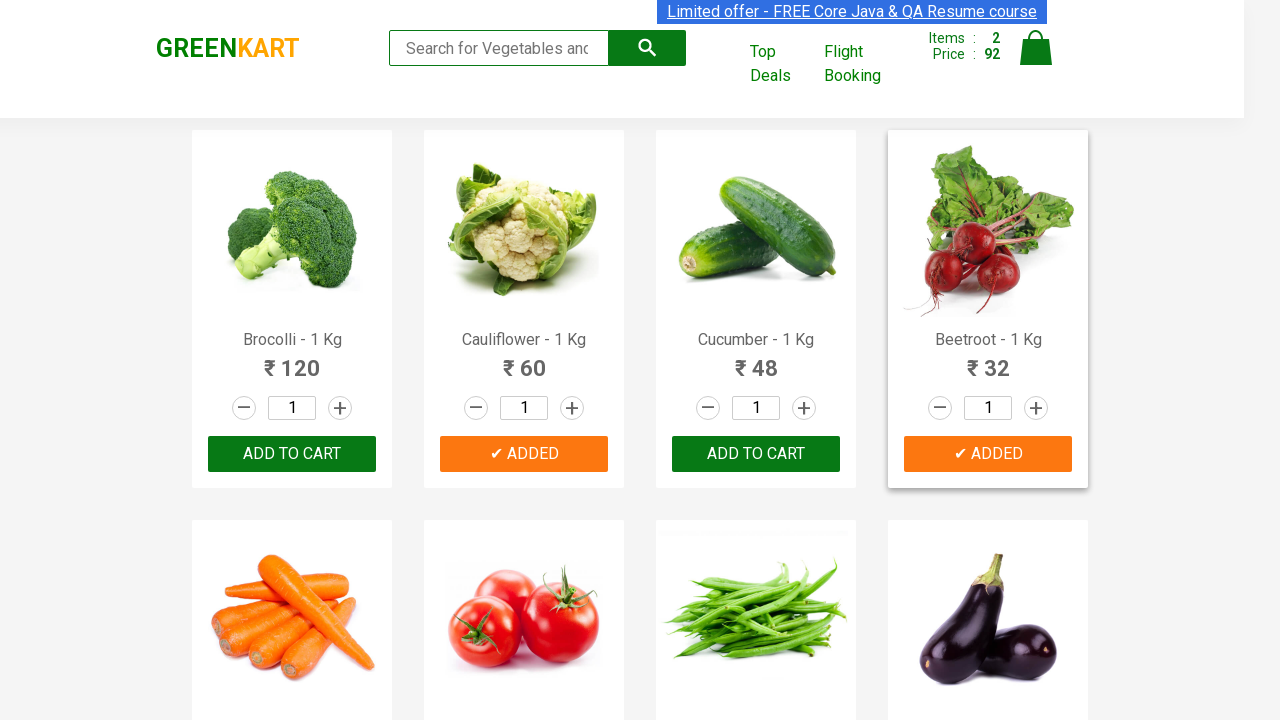

Retrieved text for product 6: 'Tomato - 1 Kg'
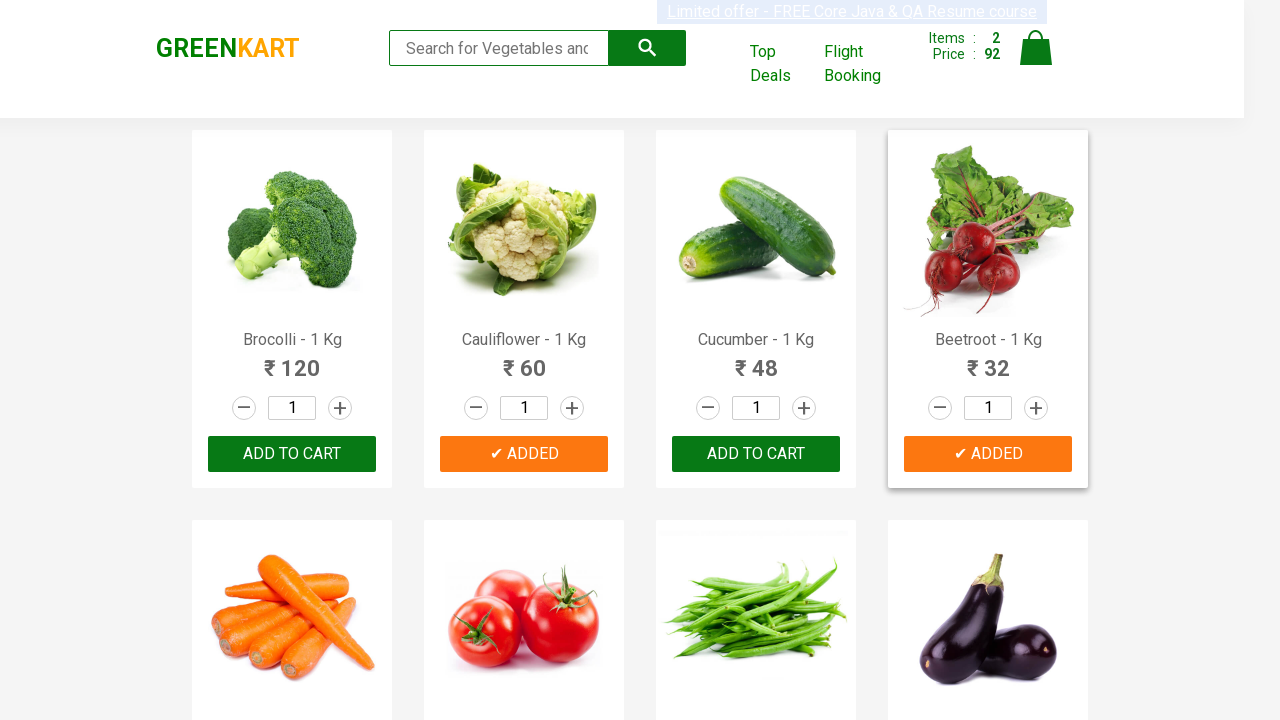

Retrieved text for product 7: 'Beans - 1 Kg'
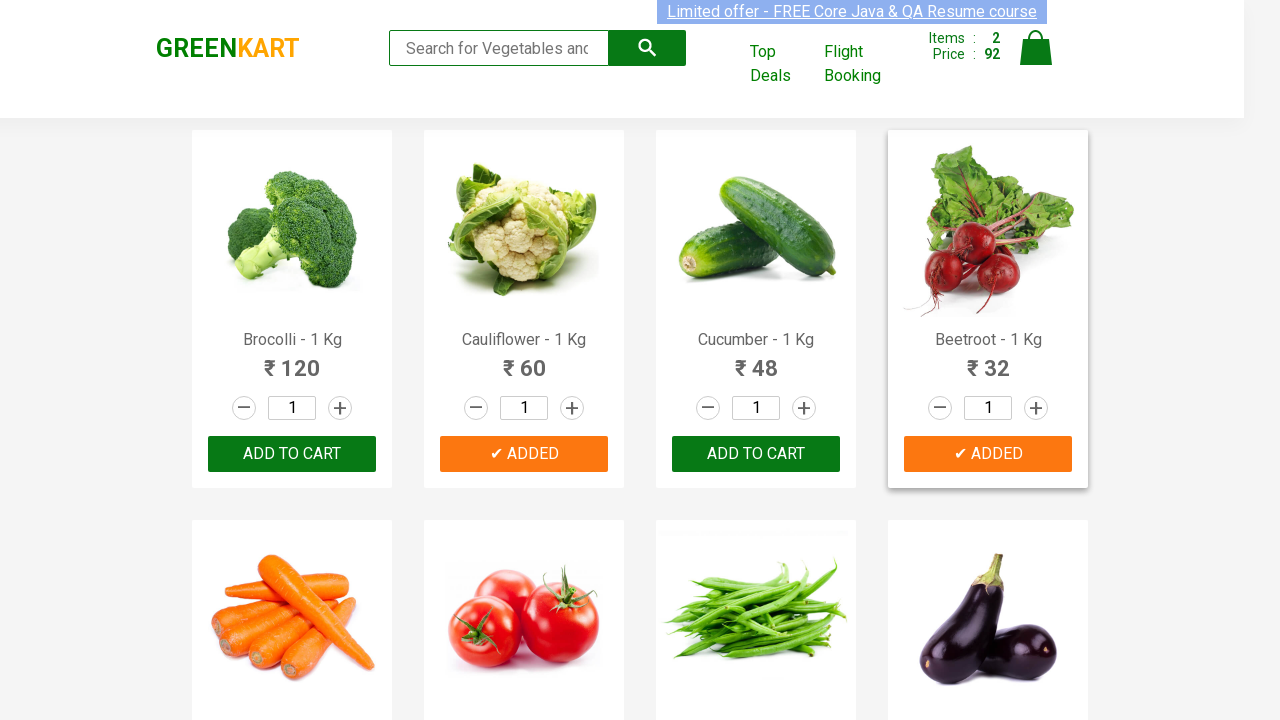

Retrieved text for product 8: 'Brinjal - 1 Kg'
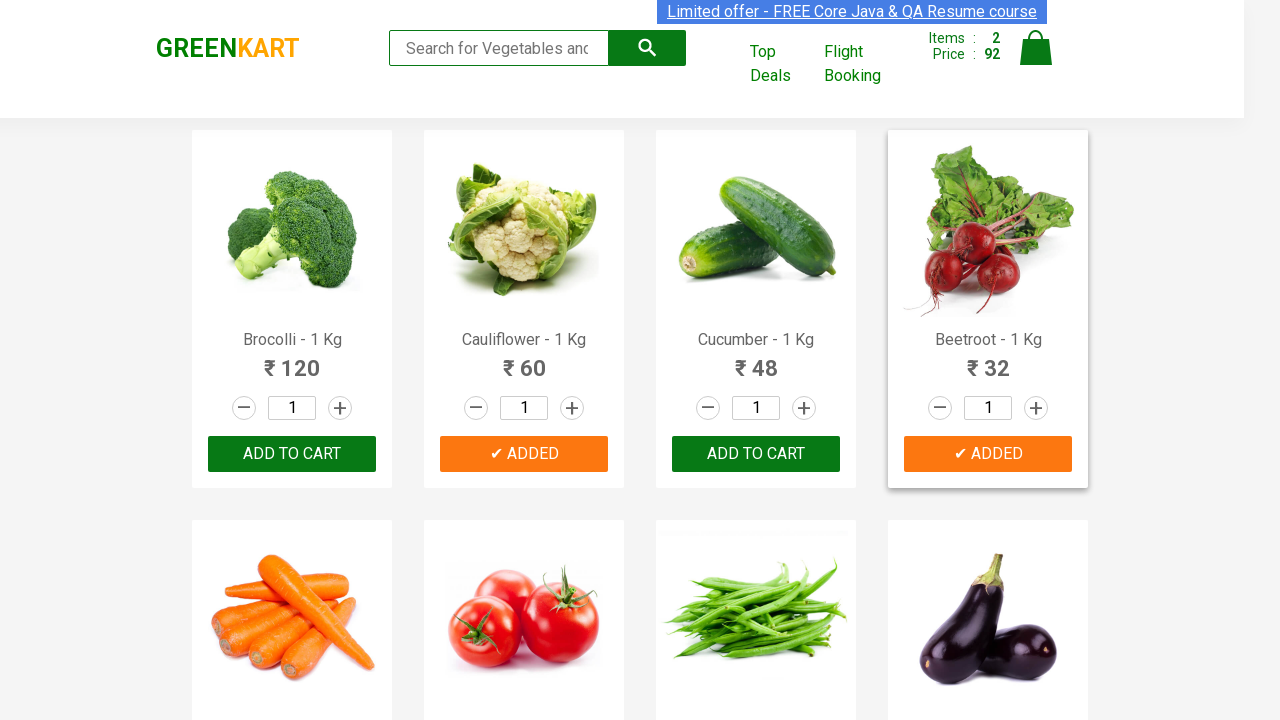

Retrieved text for product 9: 'Capsicum'
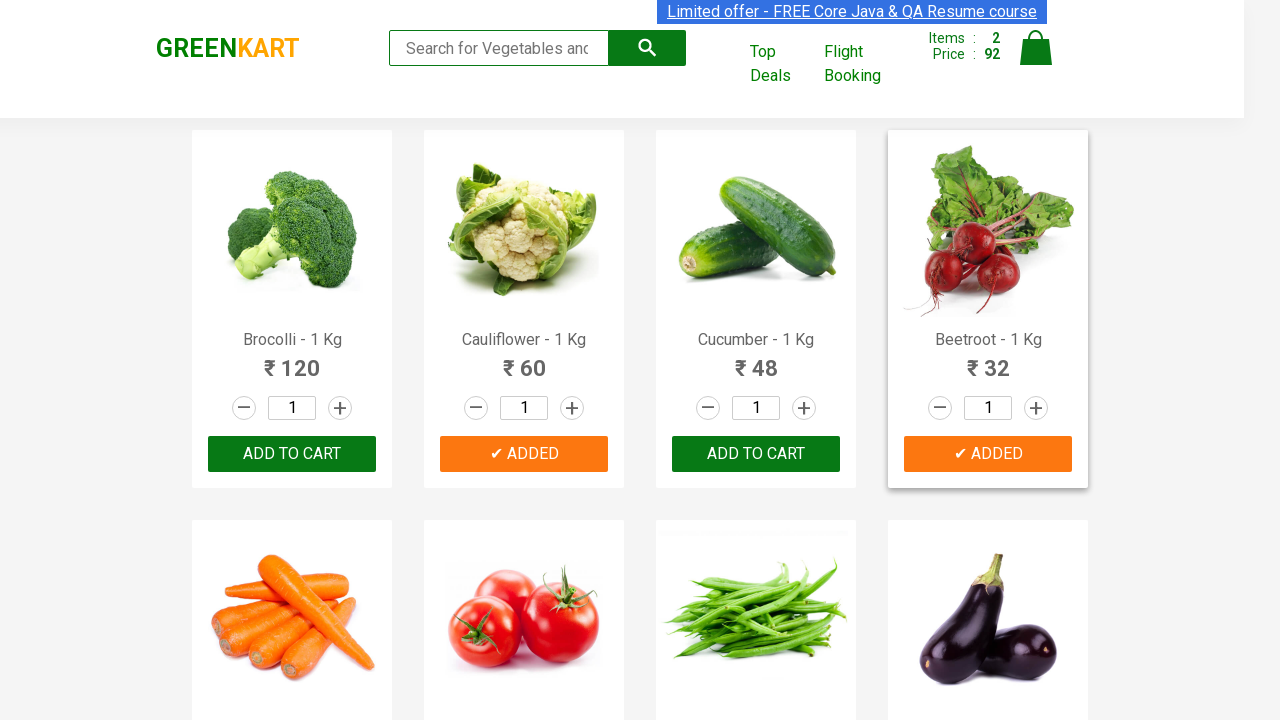

Retrieved text for product 10: 'Mushroom - 1 Kg'
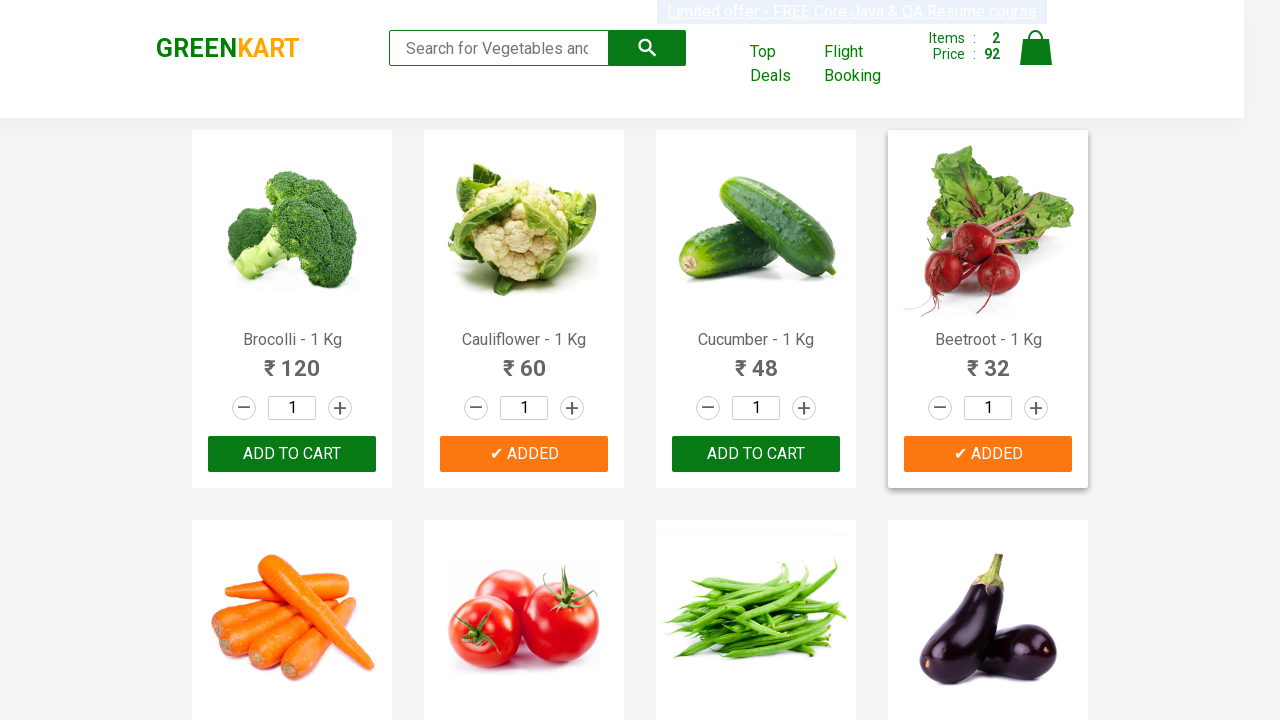

Retrieved text for product 11: 'Potato - 1 Kg'
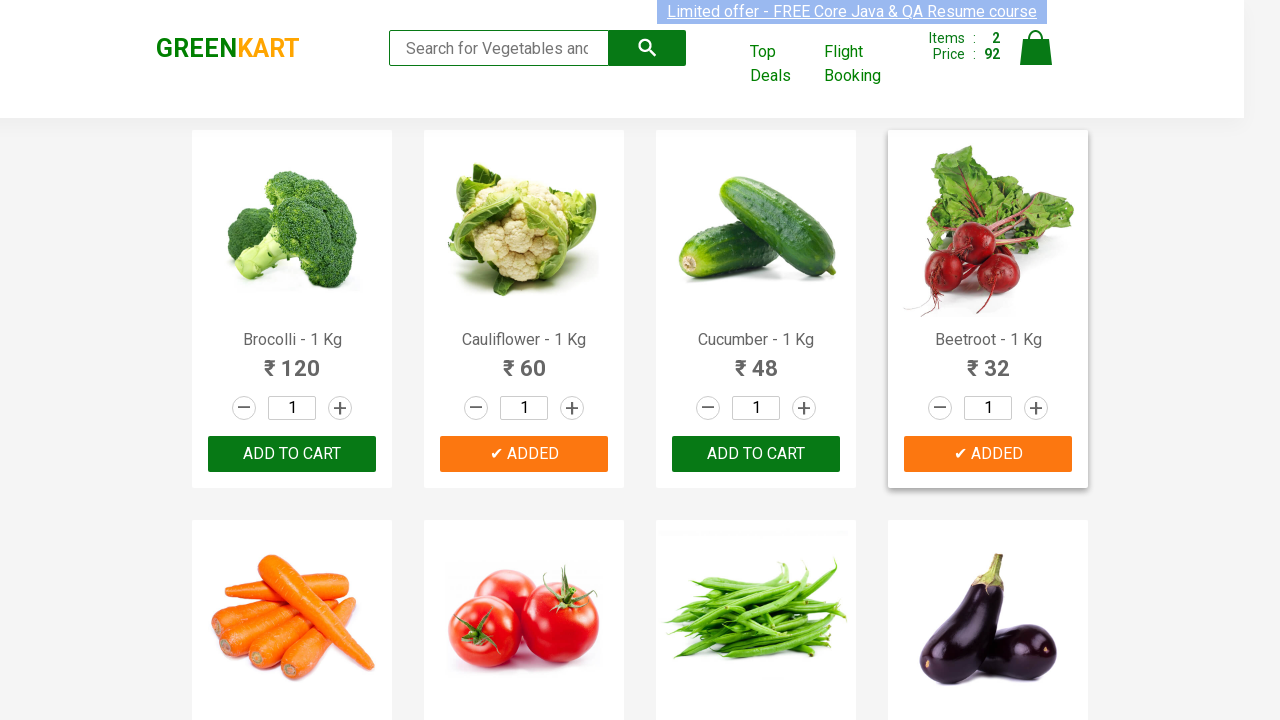

Retrieved text for product 12: 'Pumpkin - 1 Kg'
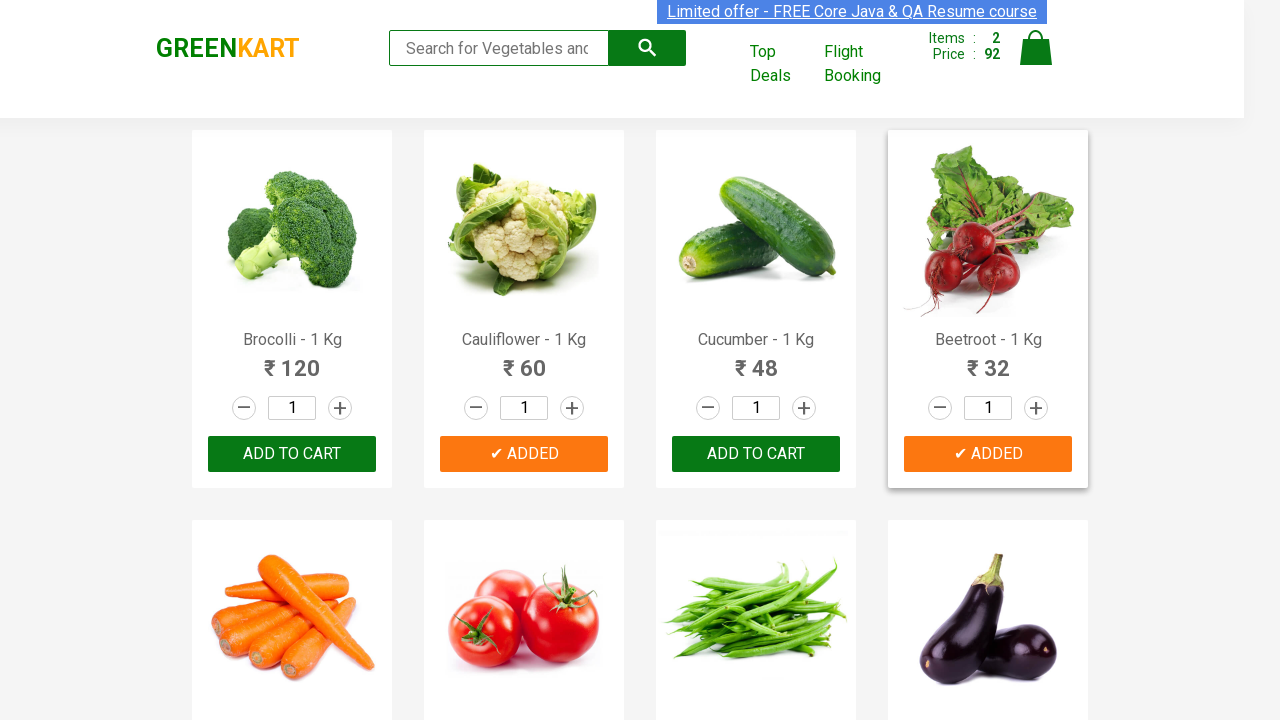

Retrieved text for product 13: 'Corn - 1 Kg'
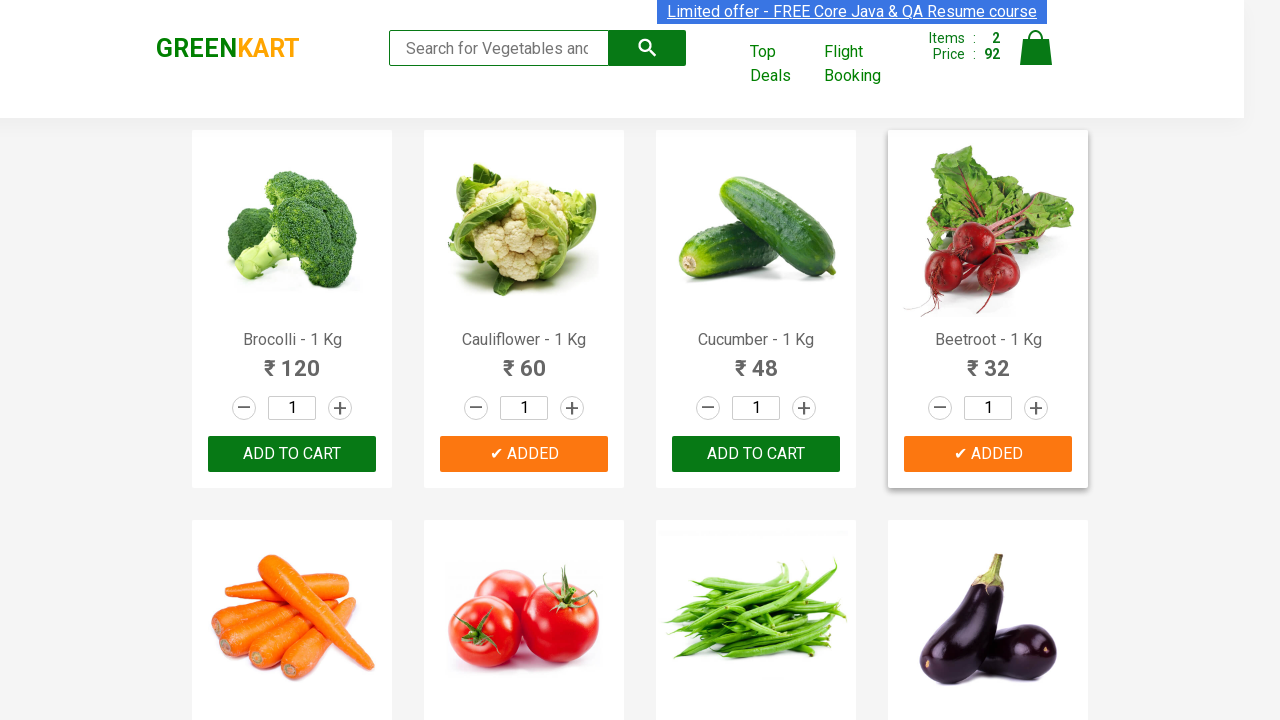

Retrieved text for product 14: 'Onion - 1 Kg'
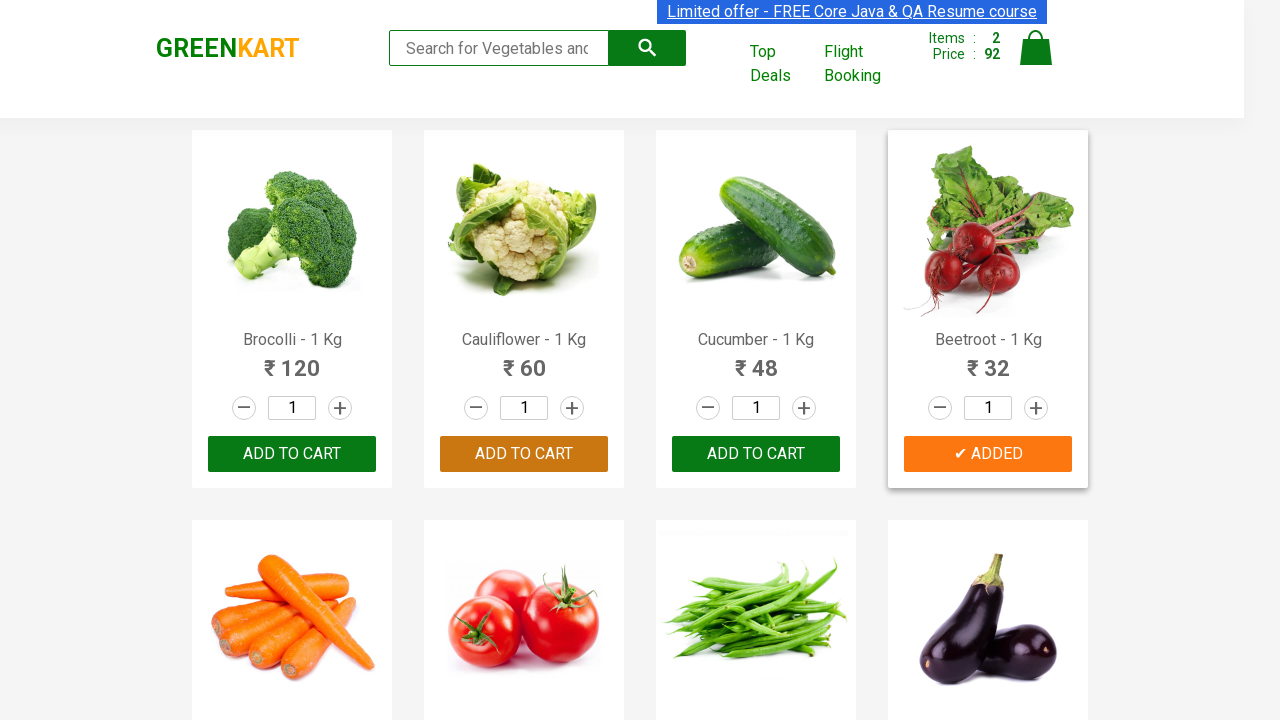

Retrieved text for product 15: 'Apple - 1 Kg'
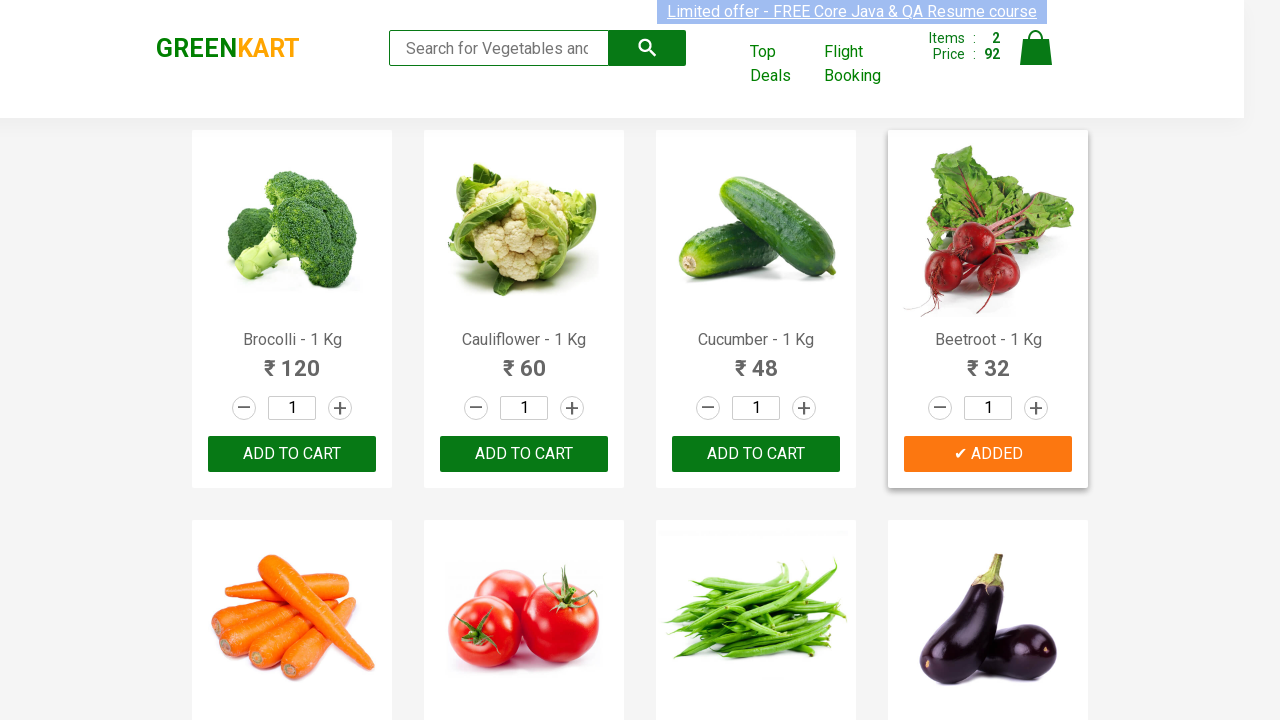

Retrieved text for product 16: 'Banana - 1 Kg'
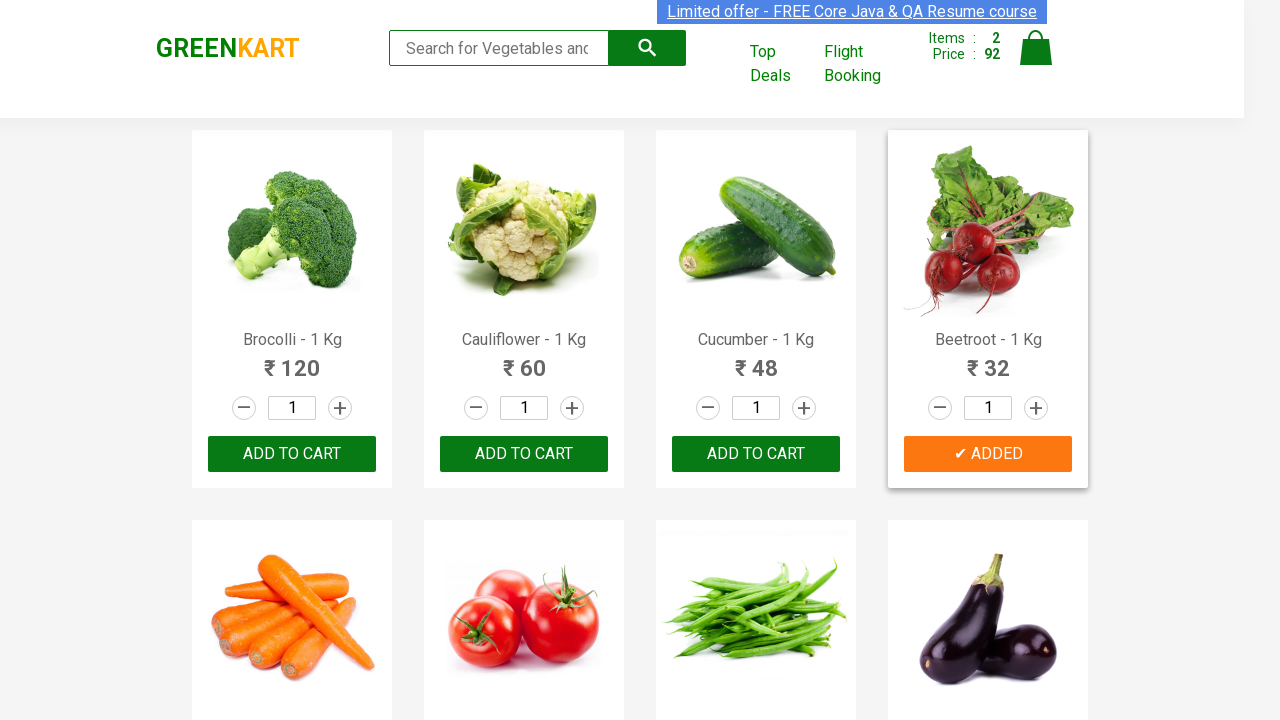

Retrieved text for product 17: 'Grapes - 1 Kg'
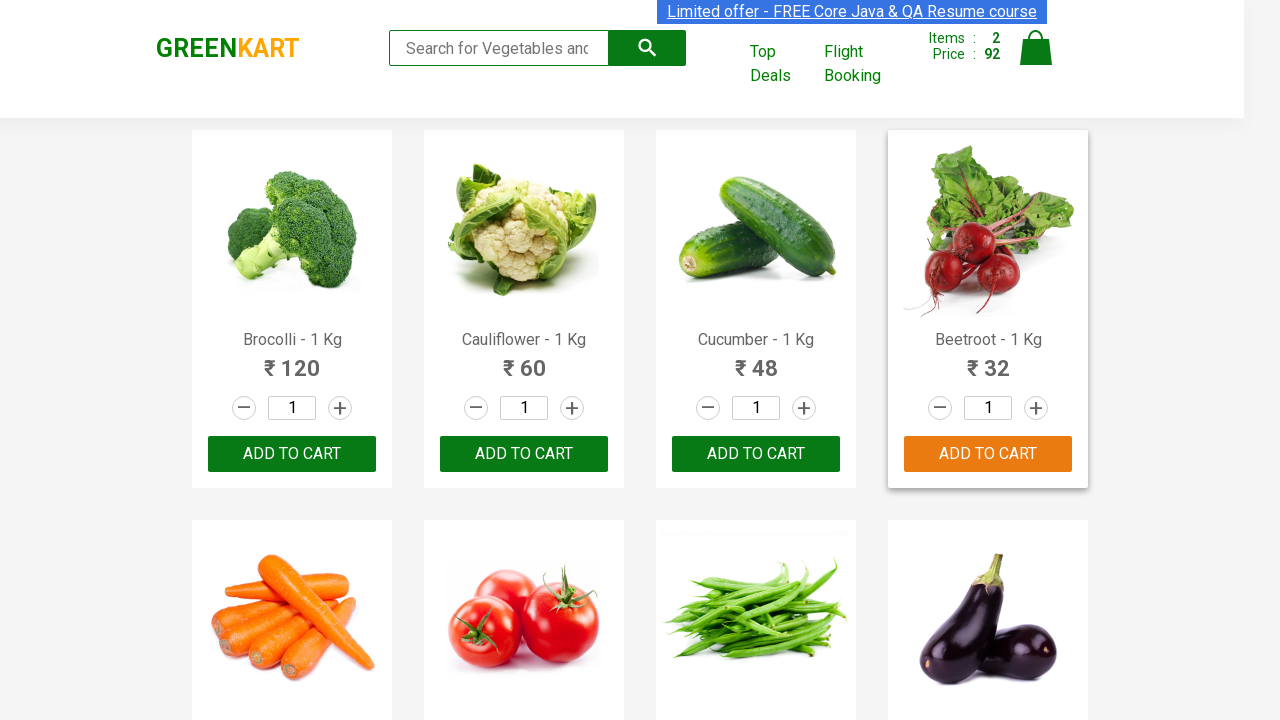

Retrieved text for product 18: 'Mango - 1 Kg'
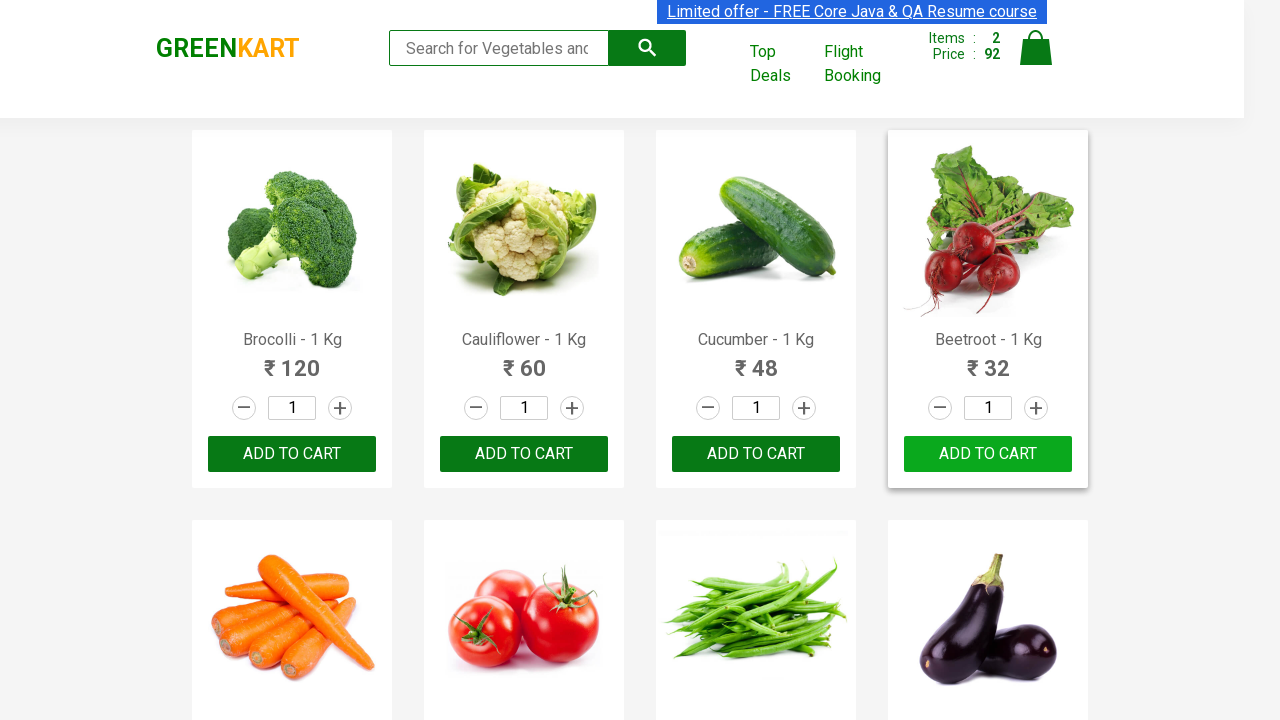

Retrieved text for product 19: 'Musk Melon - 1 Kg'
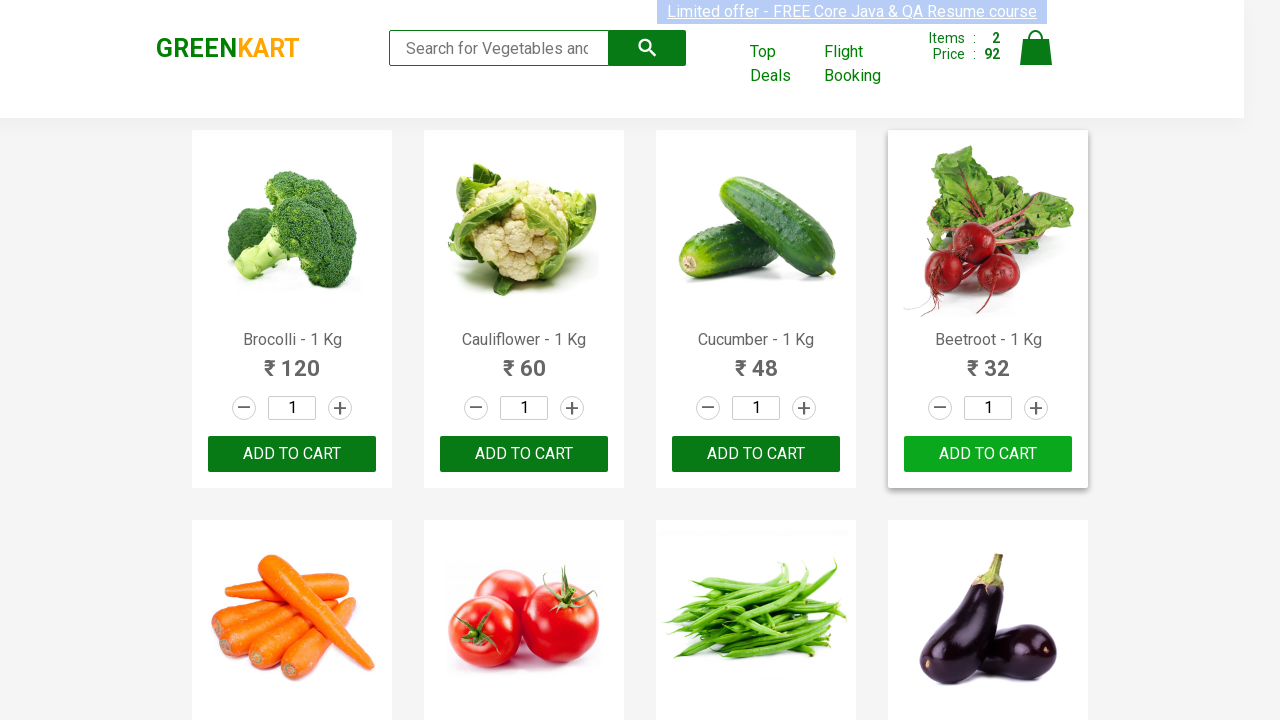

Retrieved text for product 20: 'Orange - 1 Kg'
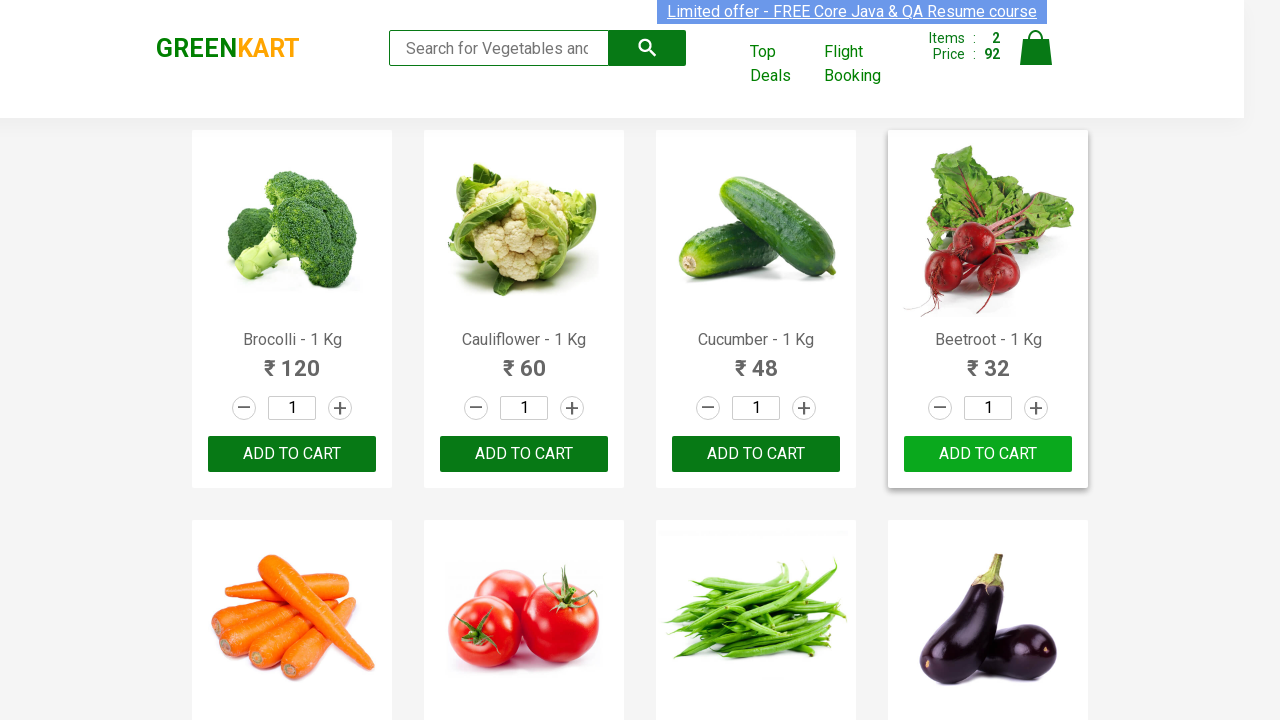

Retrieved text for product 21: 'Pears - 1 Kg'
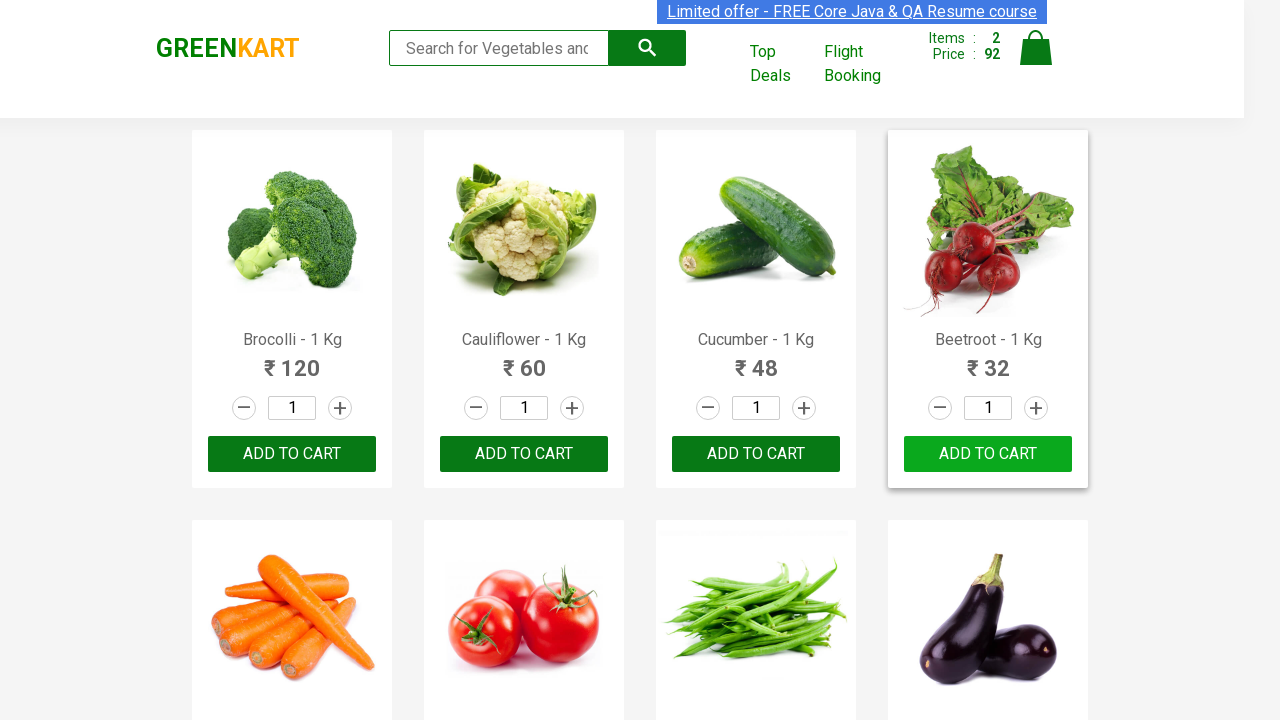

Retrieved text for product 22: 'Pomegranate - 1 Kg'
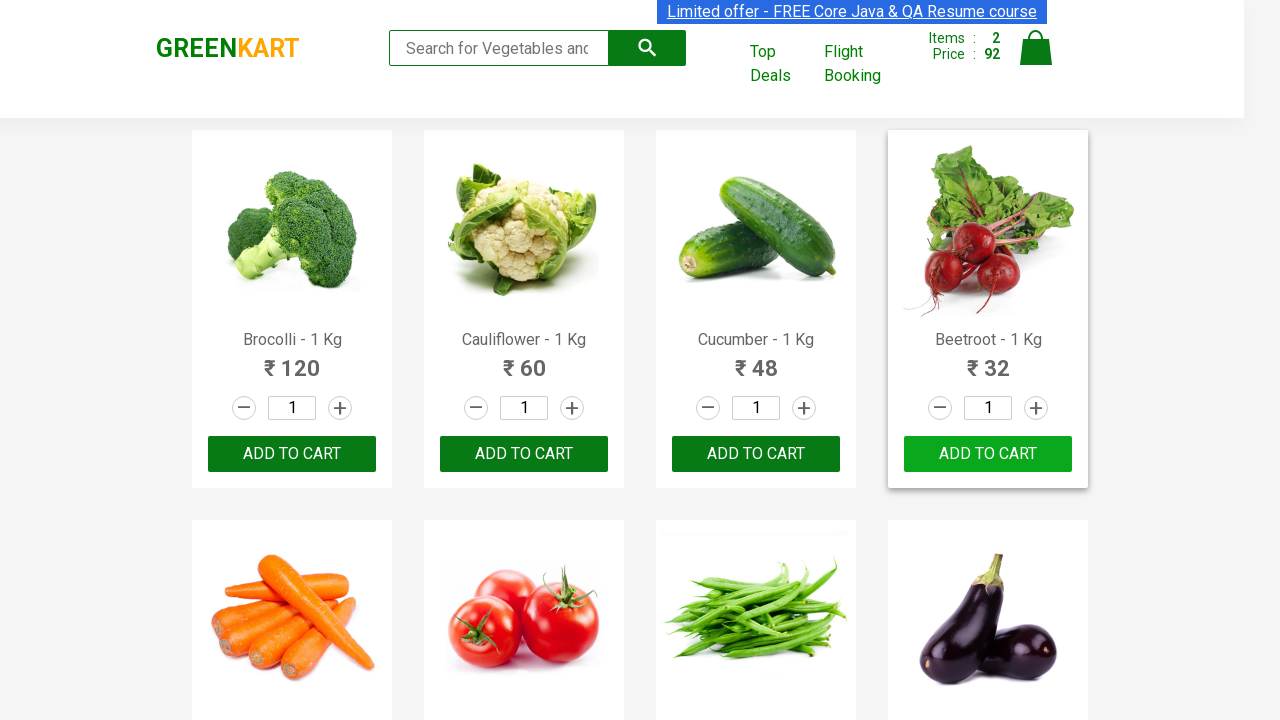

Retrieved text for product 23: 'Raspberry - 1/4 Kg'
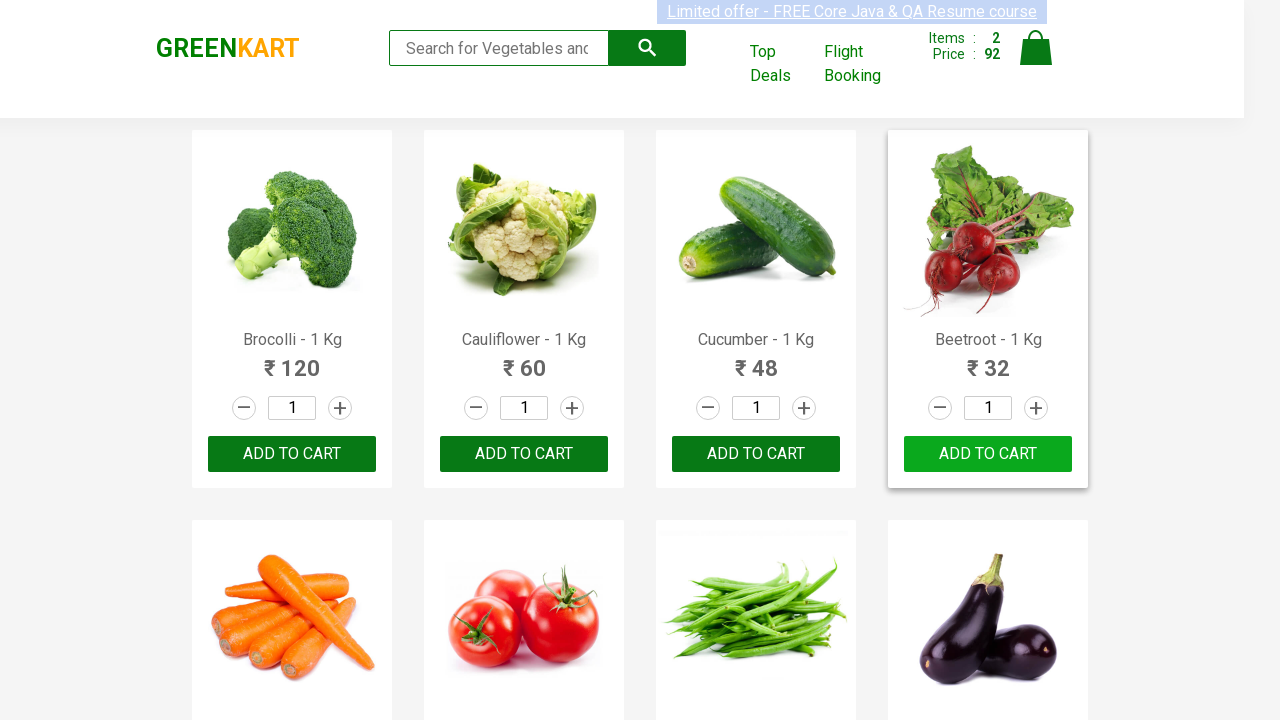

Retrieved text for product 24: 'Strawberry - 1/4 Kg'
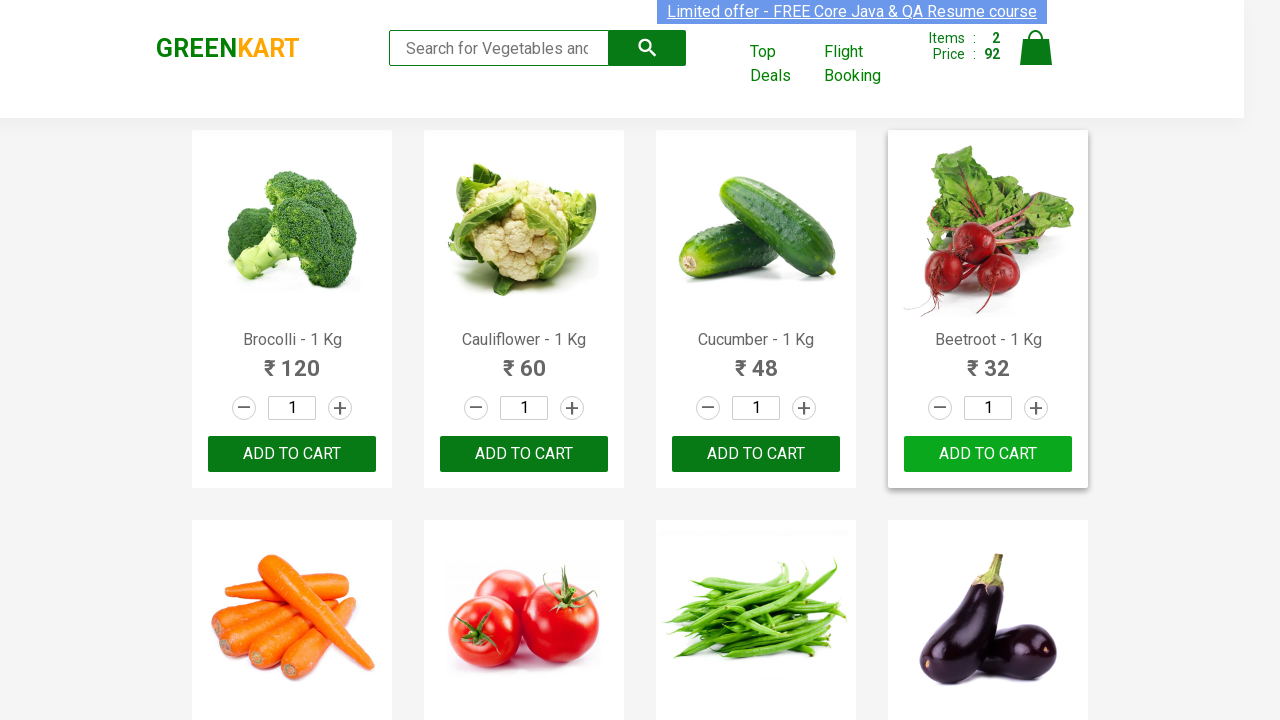

Retrieved text for product 25: 'Water Melon - 1 Kg'
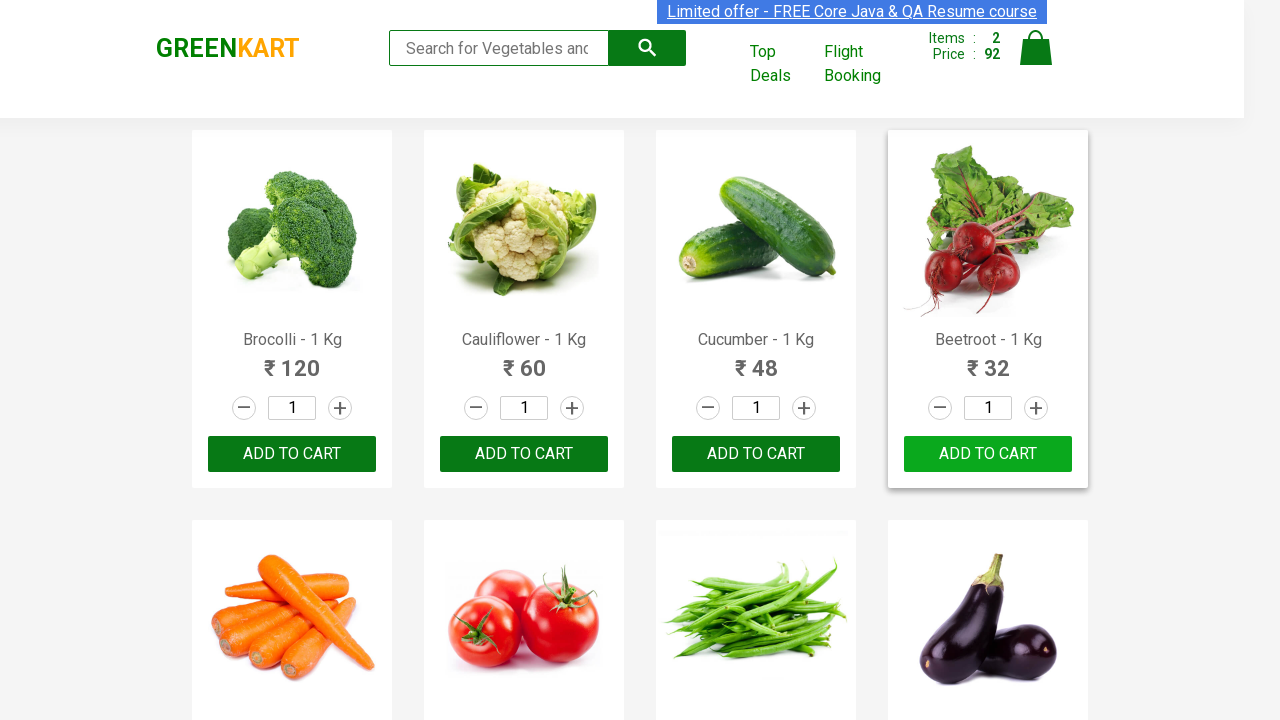

Retrieved text for product 26: 'Almonds - 1/4 Kg'
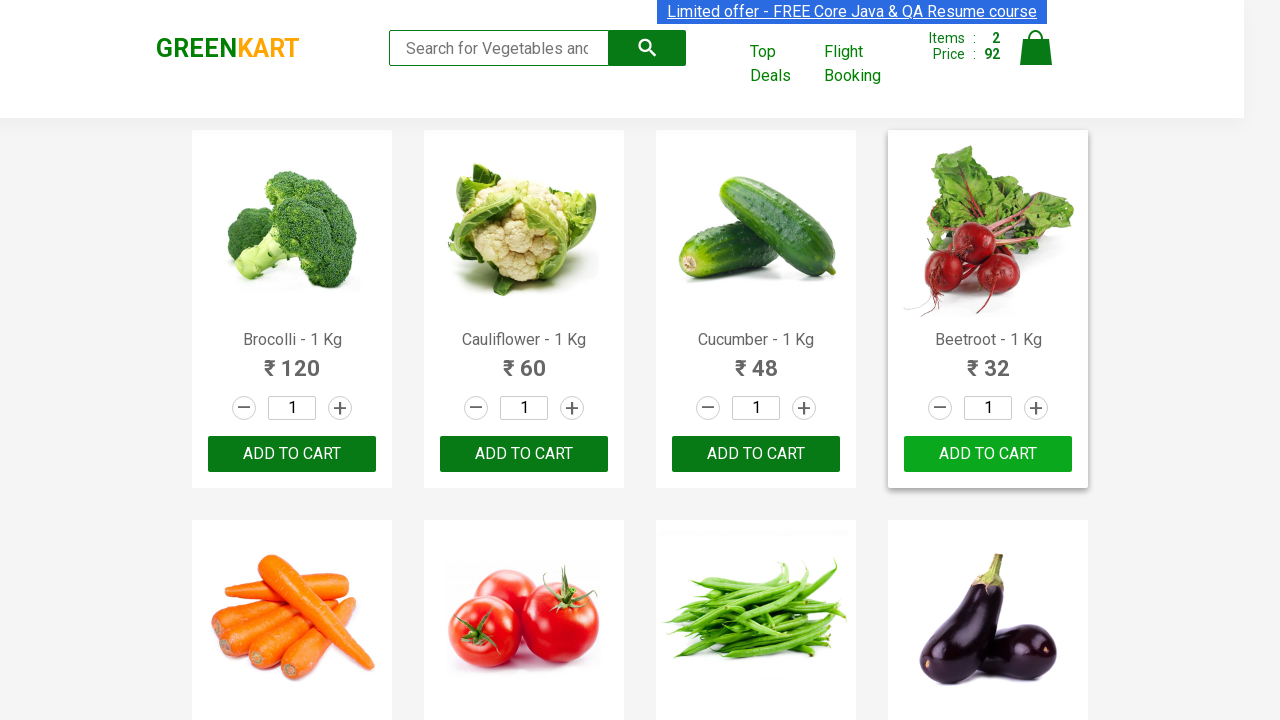

Retrieved text for product 27: 'Pista - 1/4 Kg'
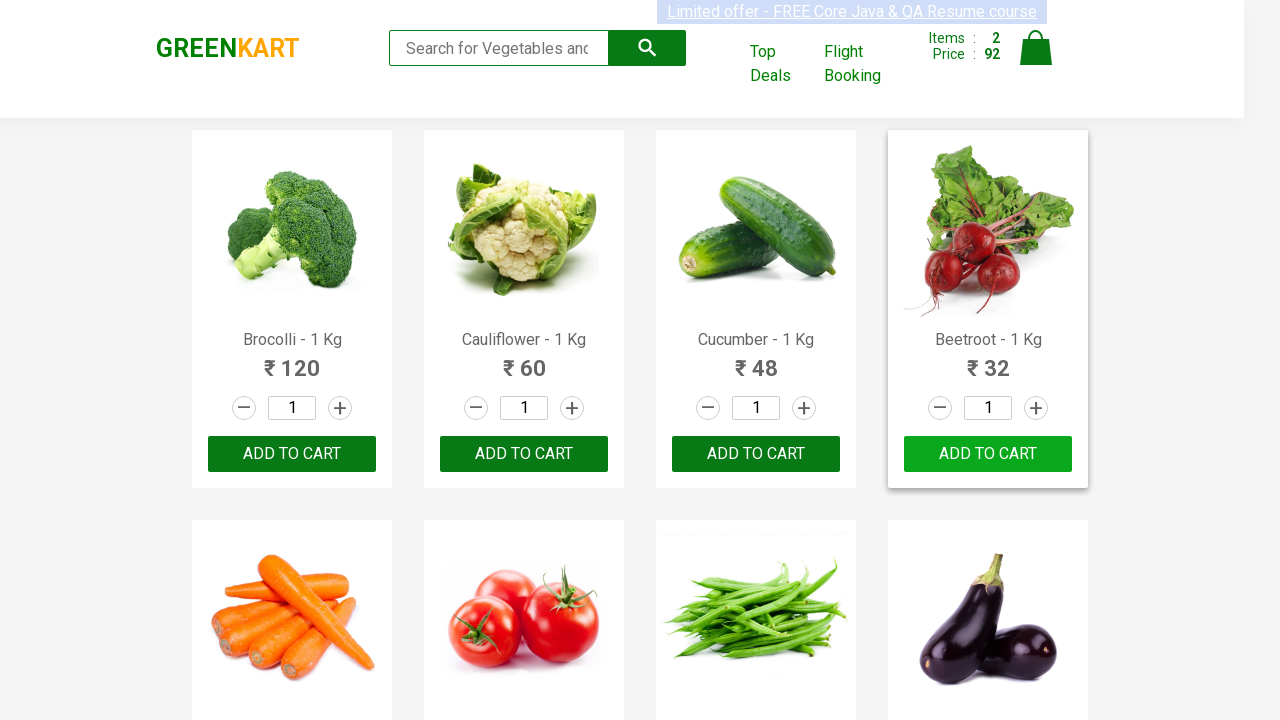

Retrieved text for product 28: 'Nuts Mixture - 1 Kg'
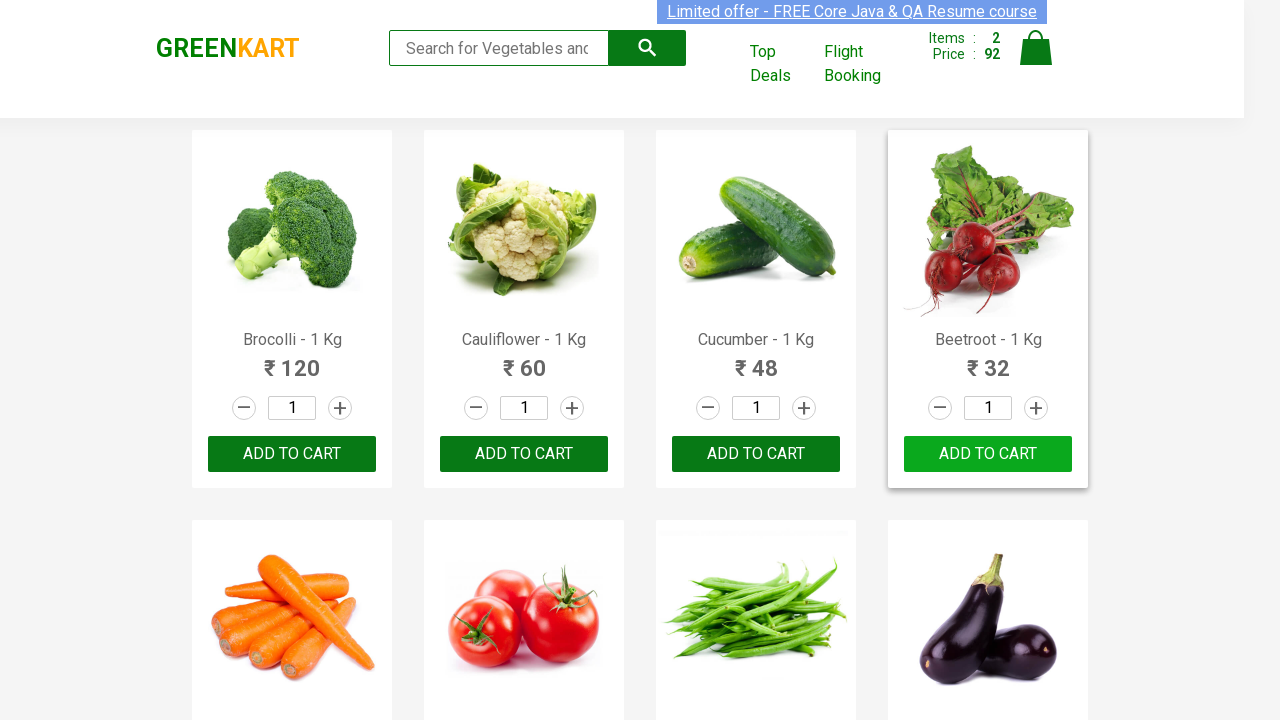

Retrieved text for product 29: 'Cashews - 1 Kg'
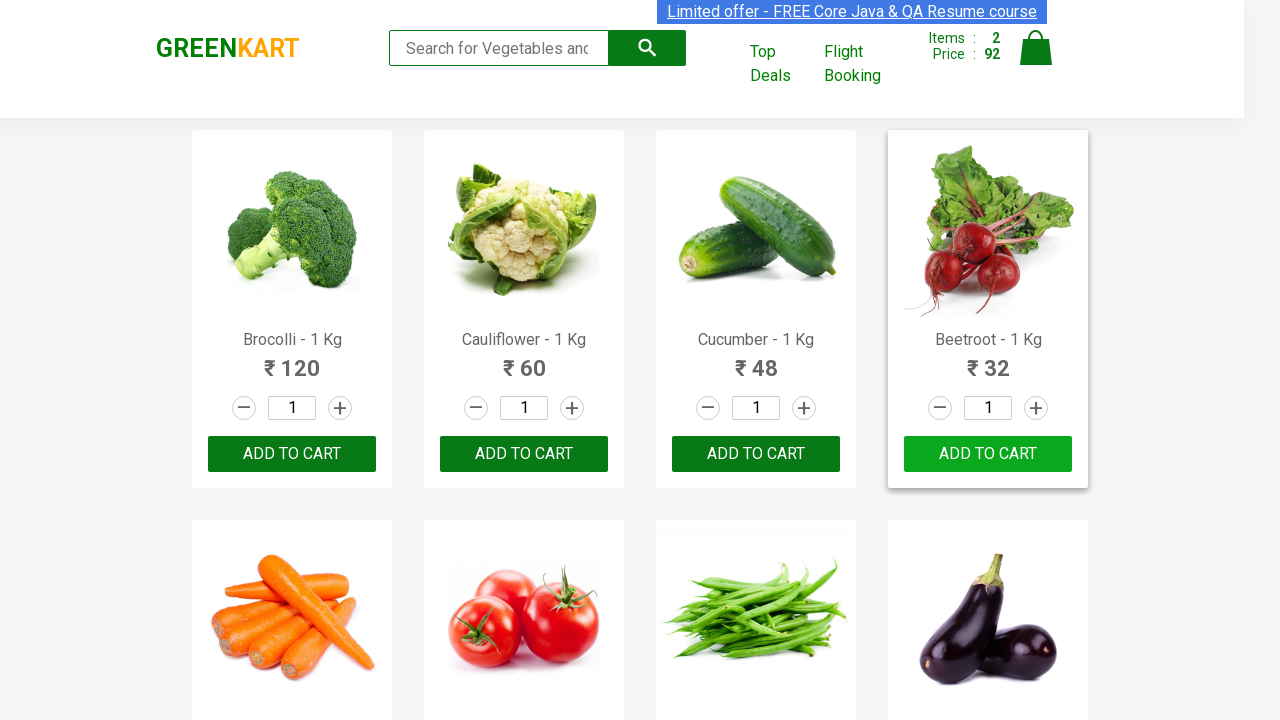

Retrieved text for product 30: 'Walnuts - 1/4 Kg'
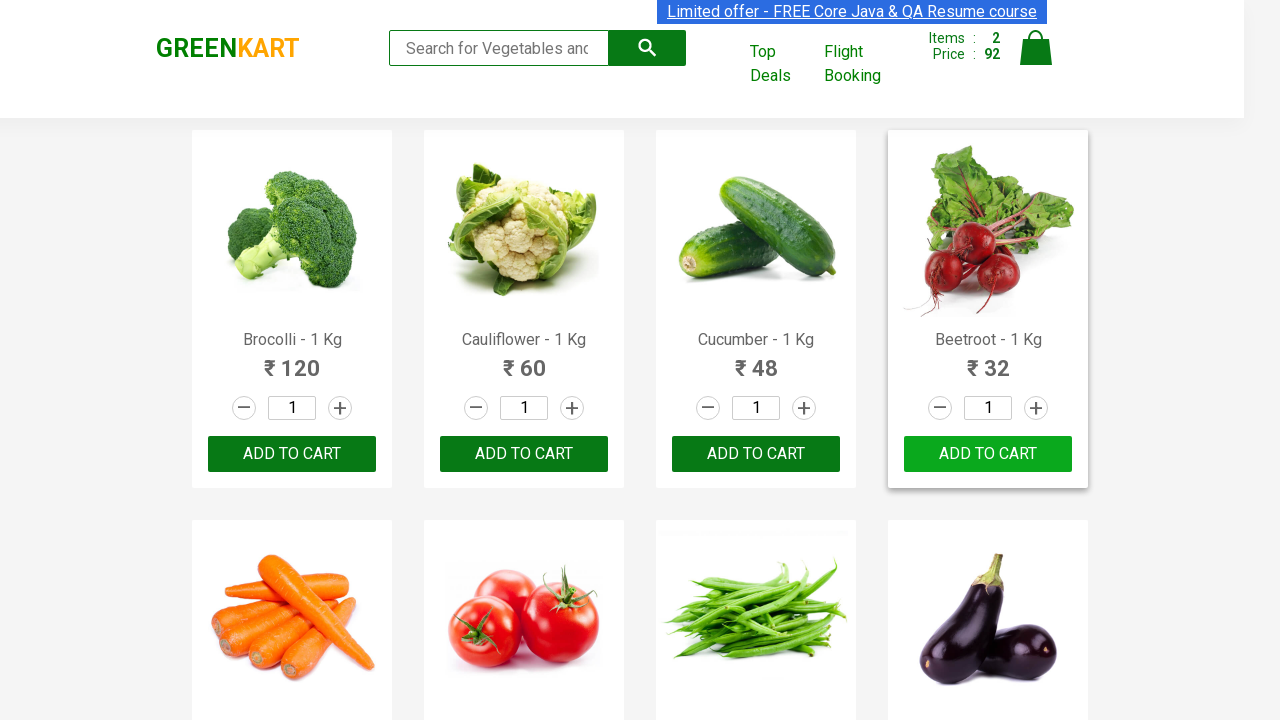

Clicked cart icon to view cart at (1036, 59) on .cart-icon
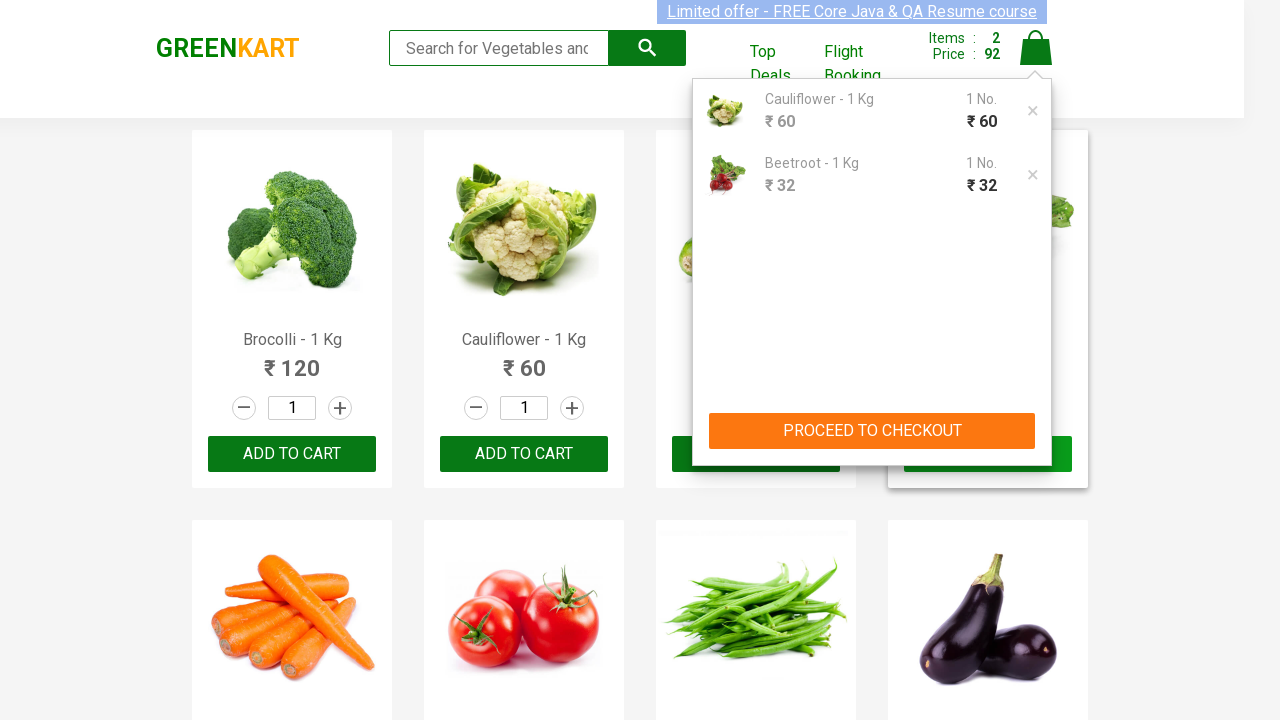

Clicked action block to proceed to checkout at (872, 431) on .action-block
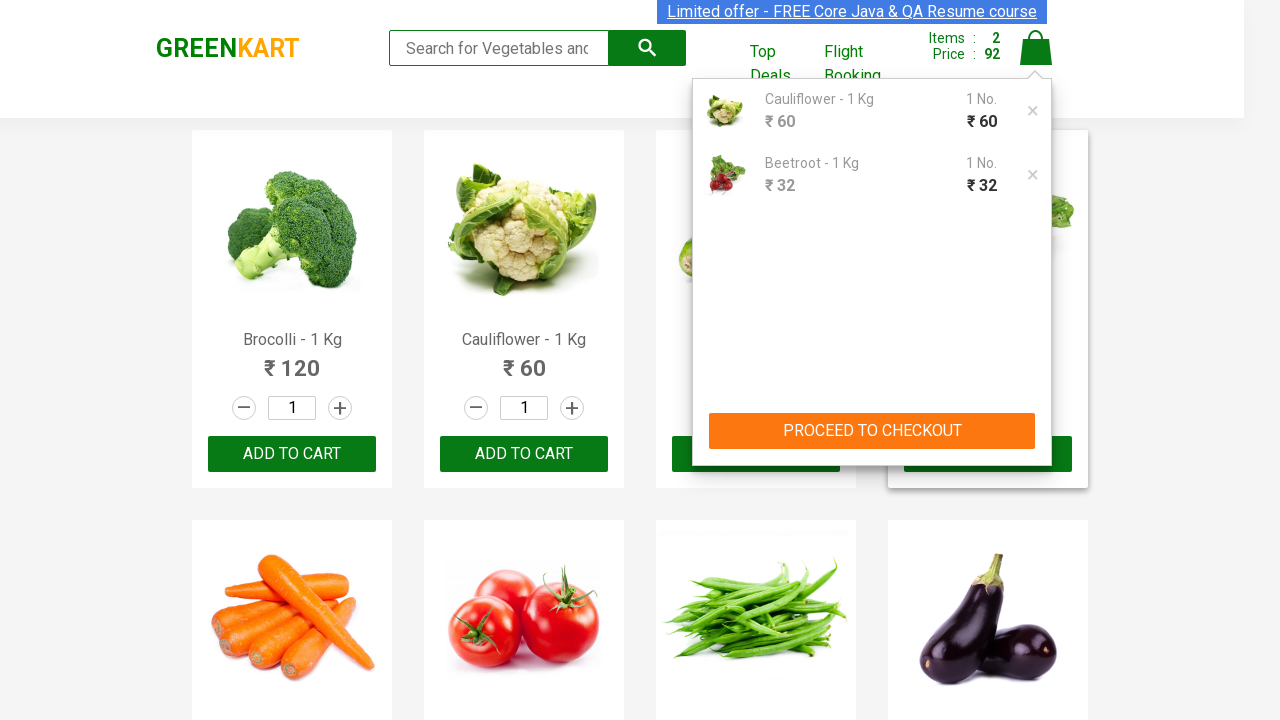

Entered promo code 'RAHULSHETTYACADEMY' on input.promoCode
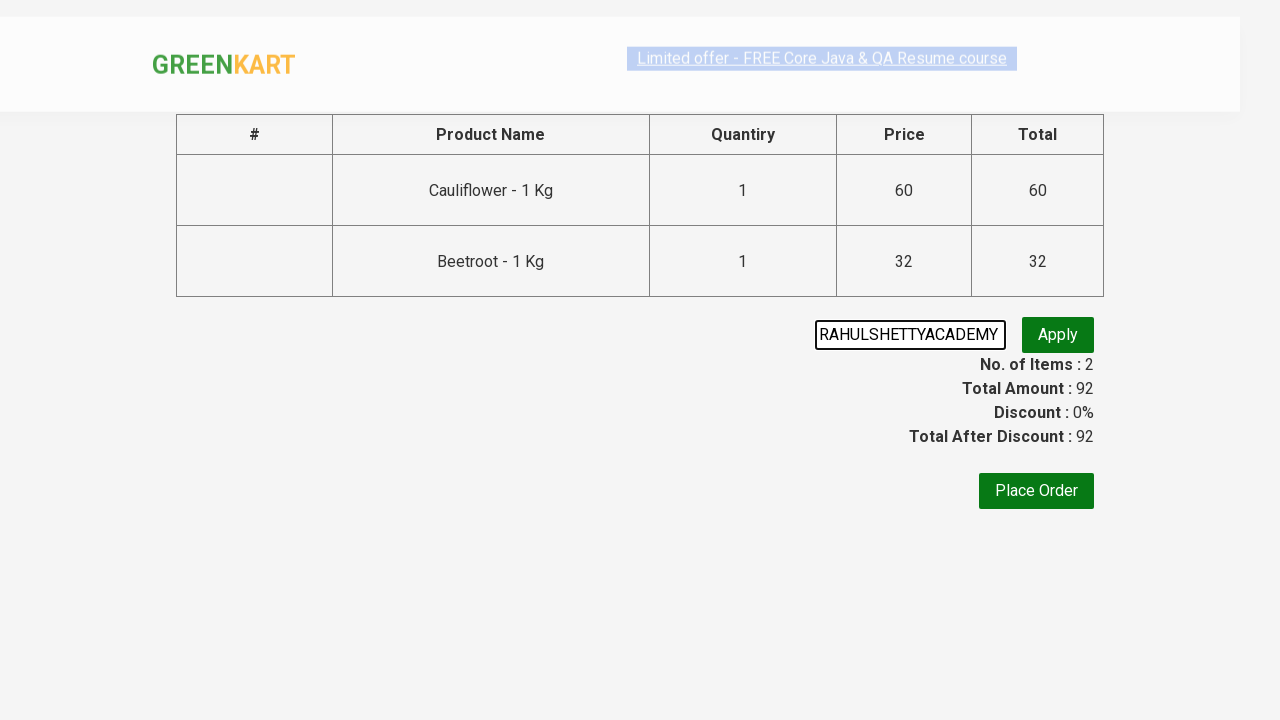

Clicked apply promo code button at (1058, 335) on .promoBtn
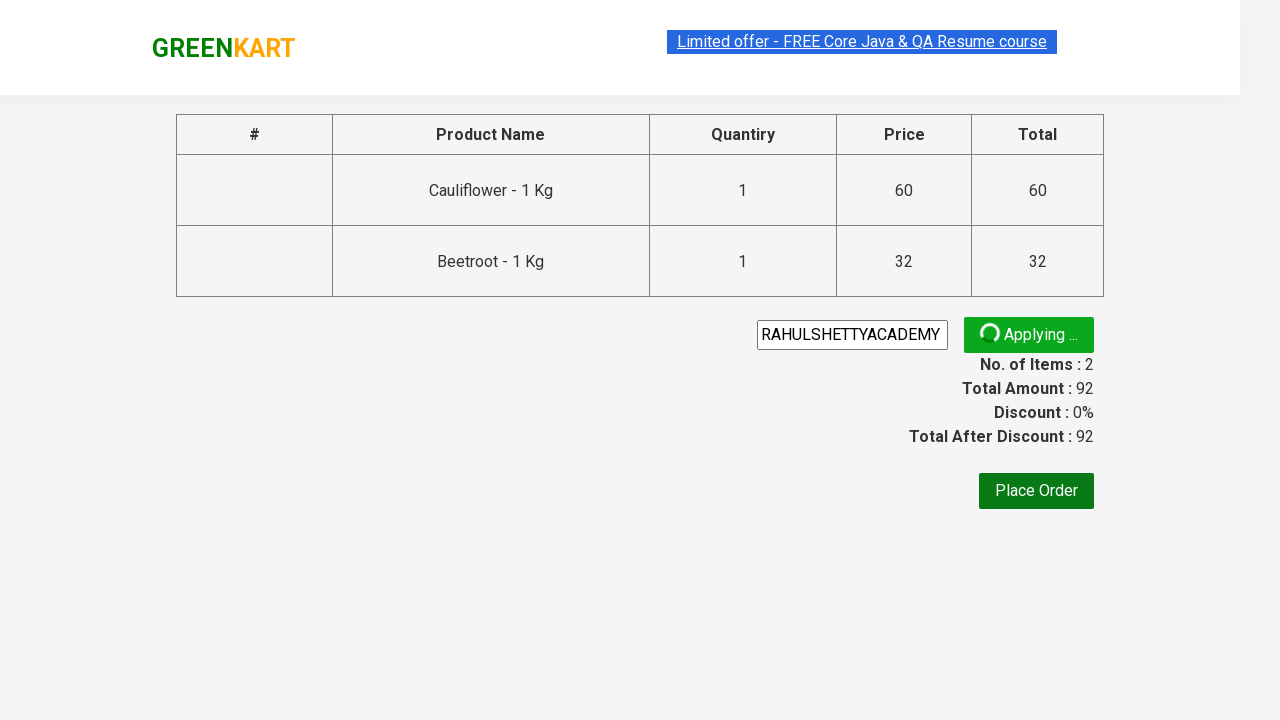

Clicked Place Order button at (1036, 491) on xpath=//button[text()='Place Order']
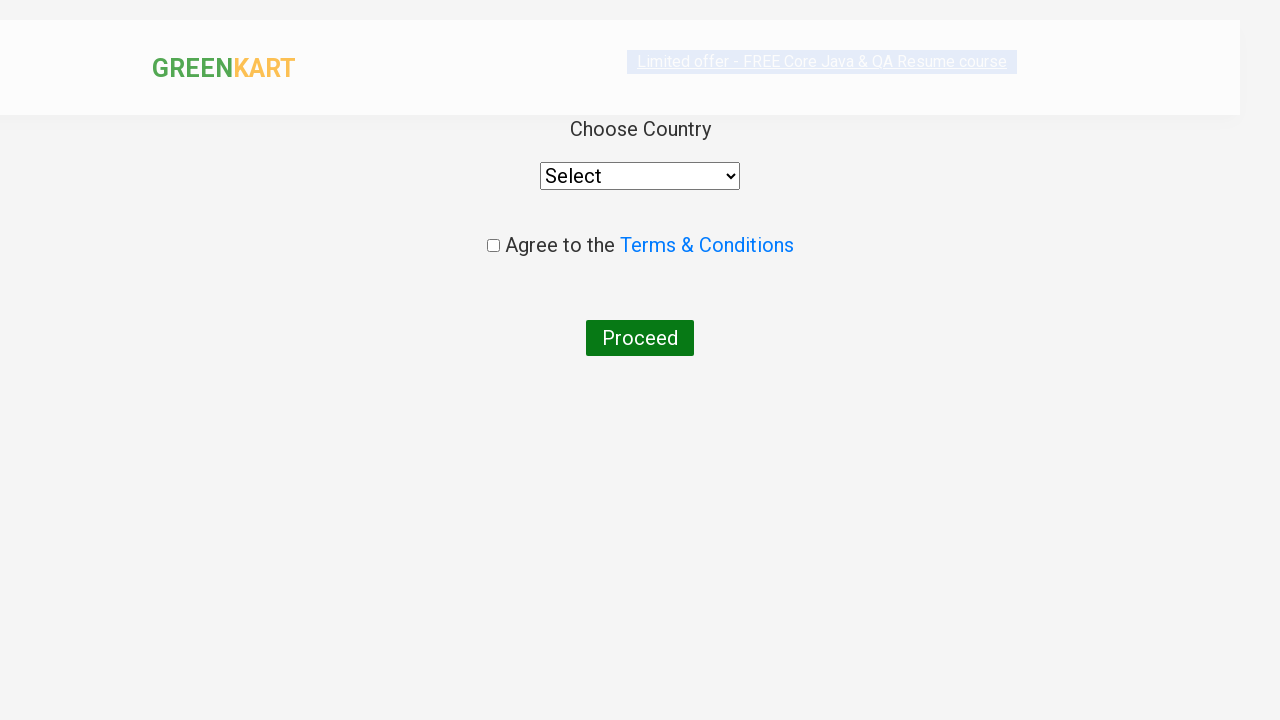

Selected 'India' from country dropdown on select
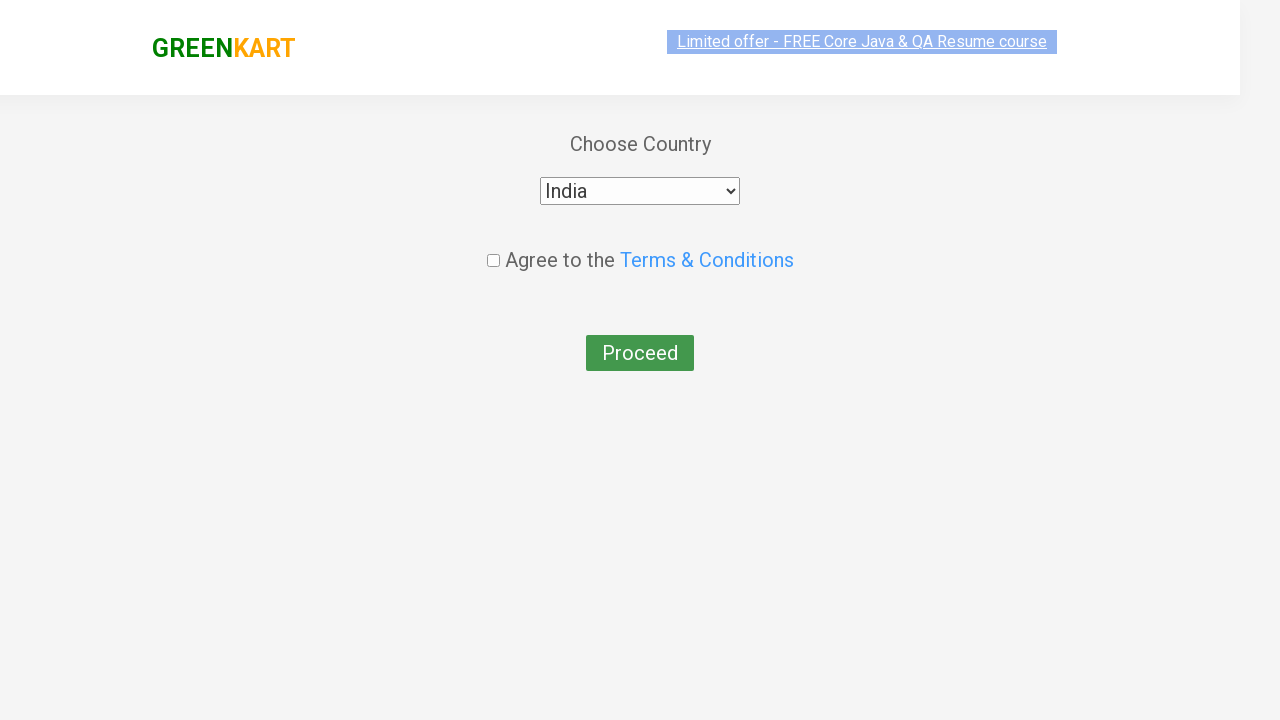

Checked agree to terms and conditions checkbox at (493, 246) on .chkAgree
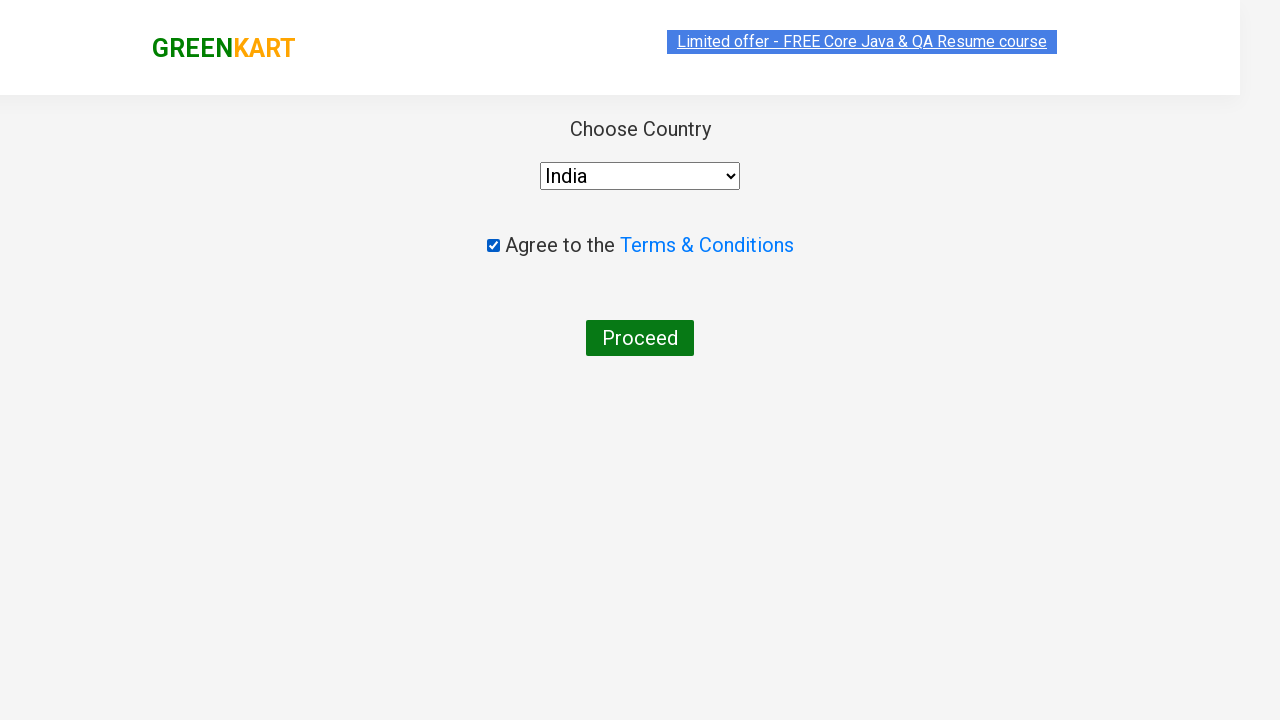

Clicked Proceed button to complete order at (640, 338) on xpath=//button[text()='Proceed']
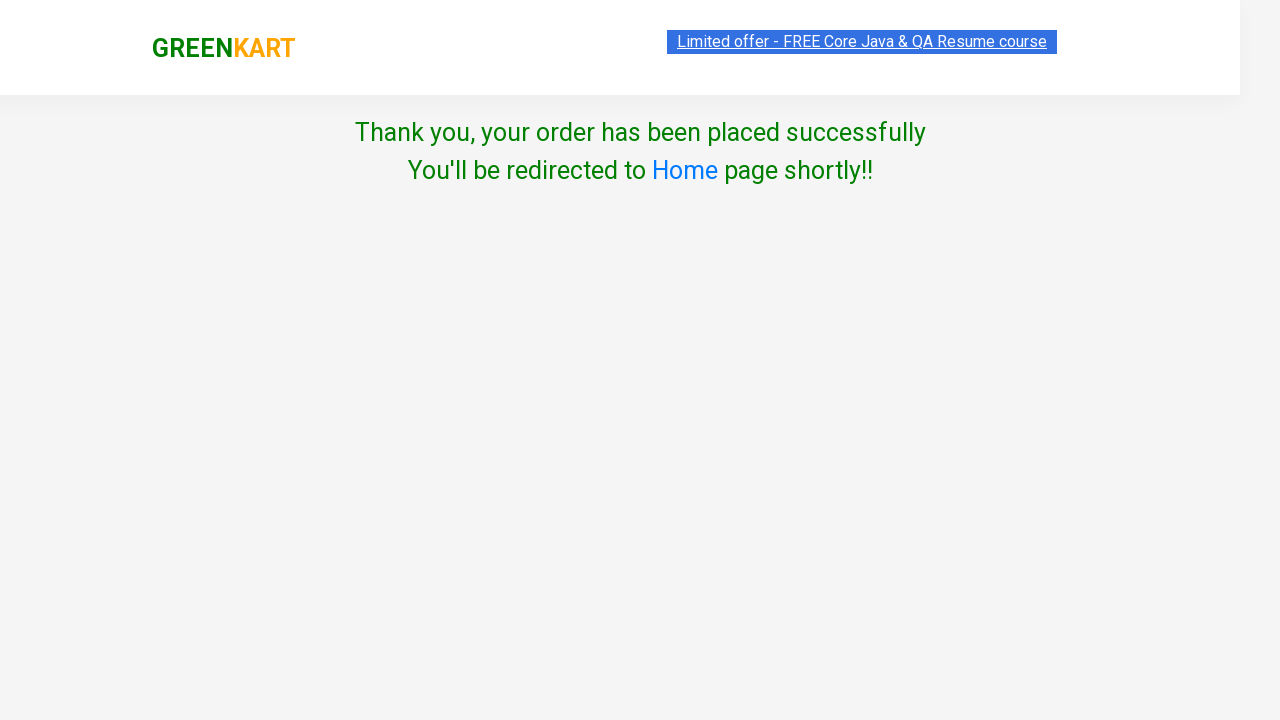

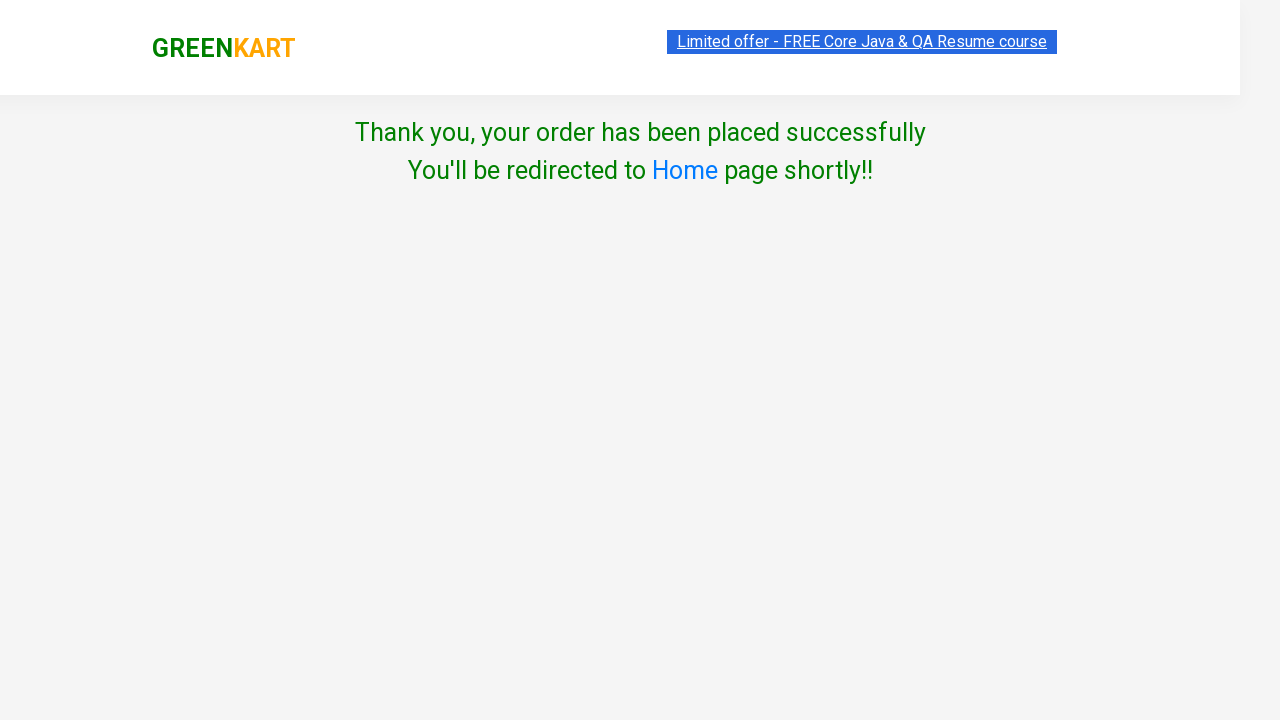